Tests a todo app by adding 5 new items to the list and then marking all 10 items (5 pre-existing + 5 new) as completed by clicking their checkboxes.

Starting URL: https://lambdatest.github.io/sample-todo-app/

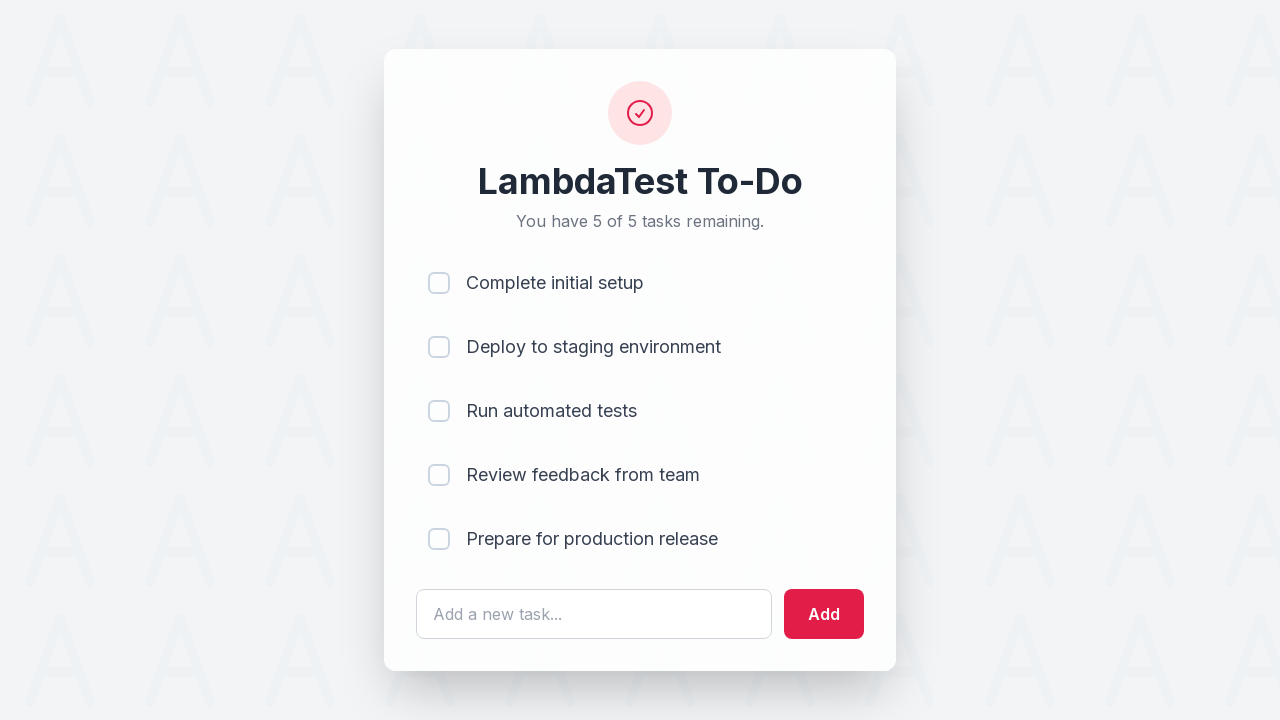

Waited for todo input field to load
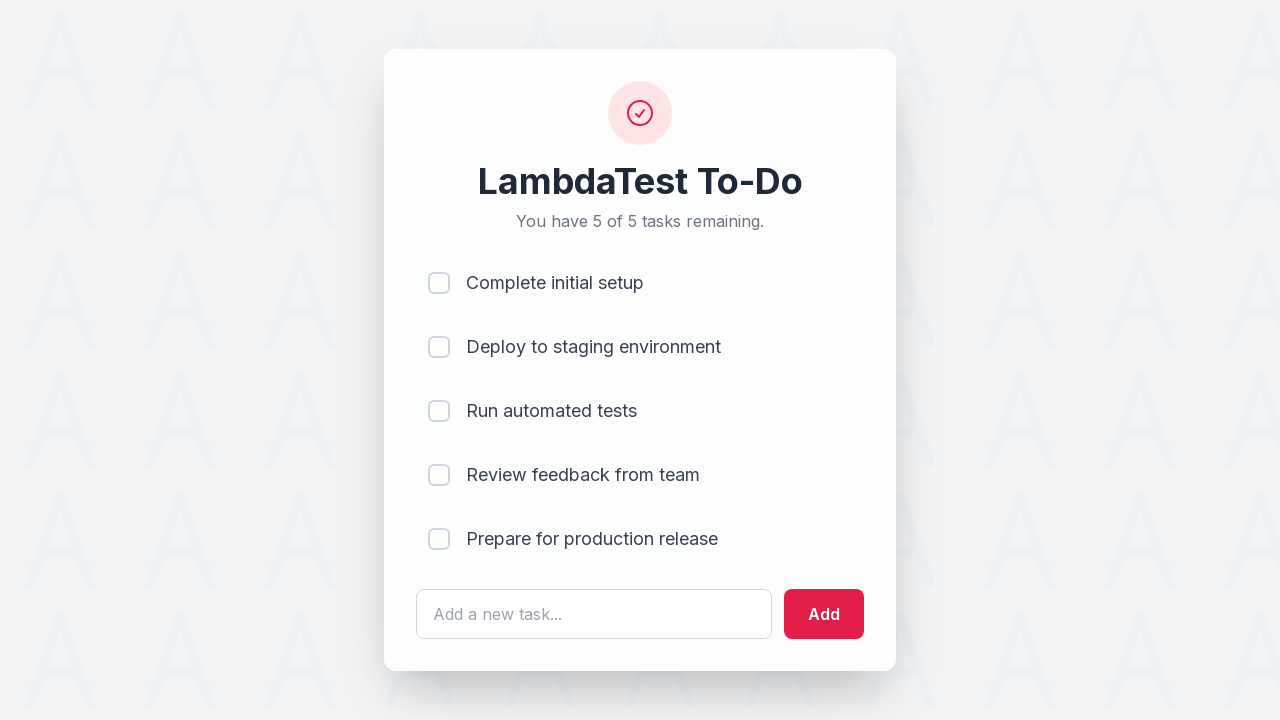

Clicked todo input field to add item 1 at (594, 614) on #sampletodotext
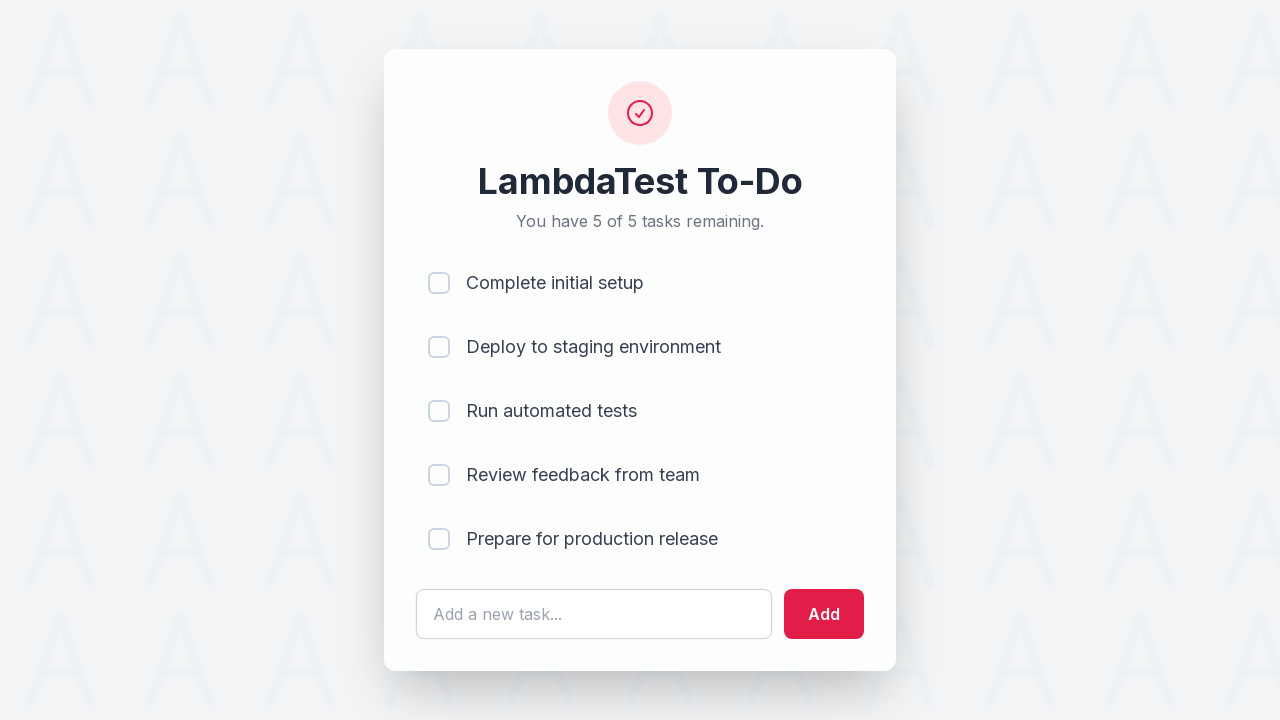

Filled input with 'Adding a new item 1' on #sampletodotext
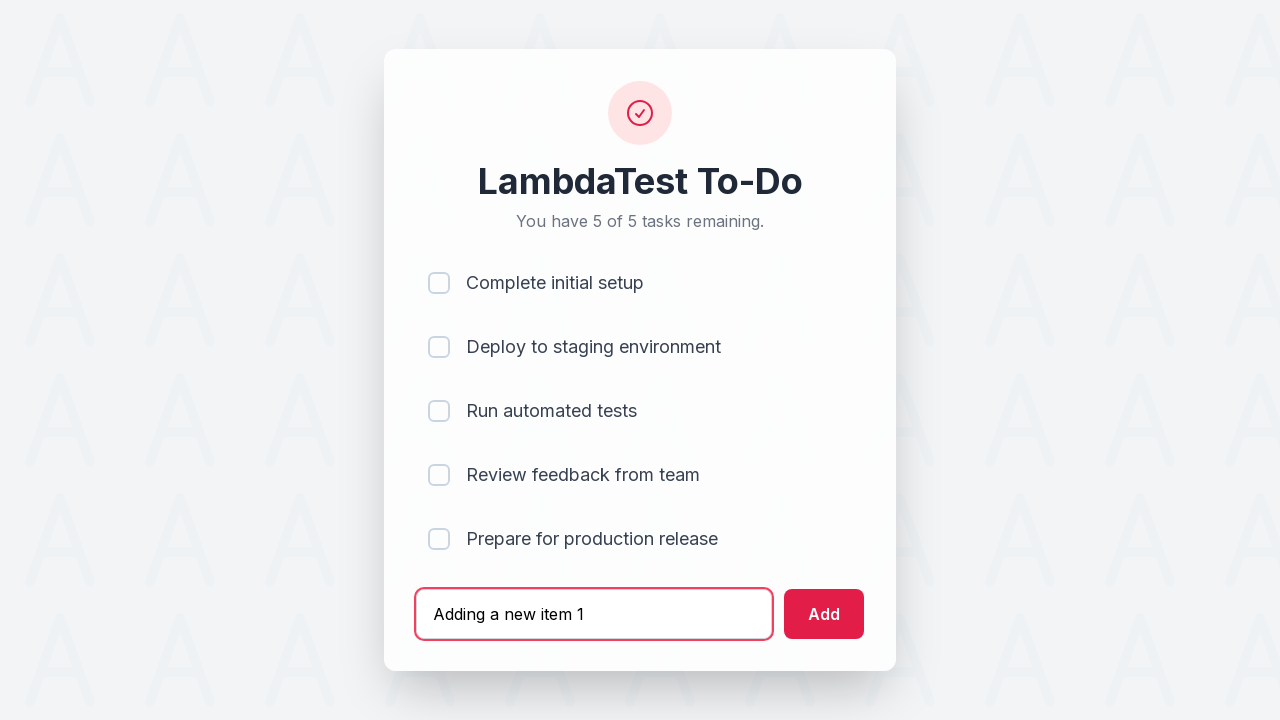

Pressed Enter to add item 1 to the list on #sampletodotext
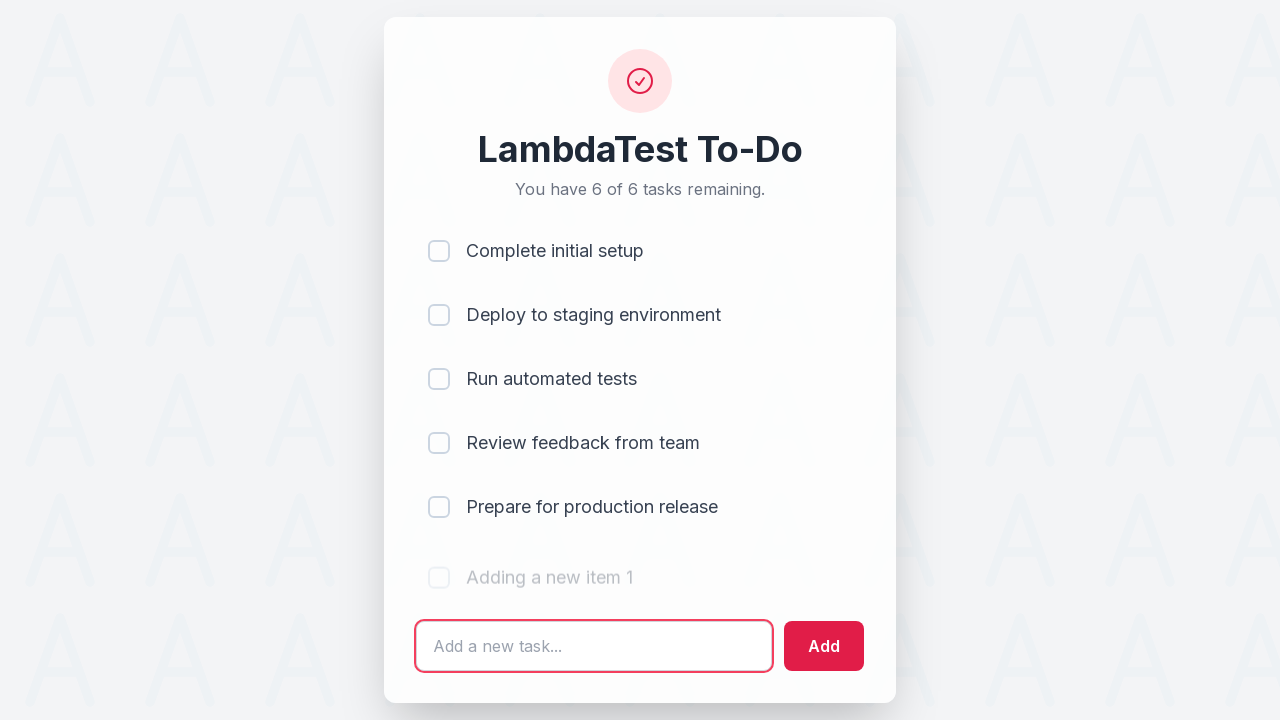

Waited for item 1 to be added to the DOM
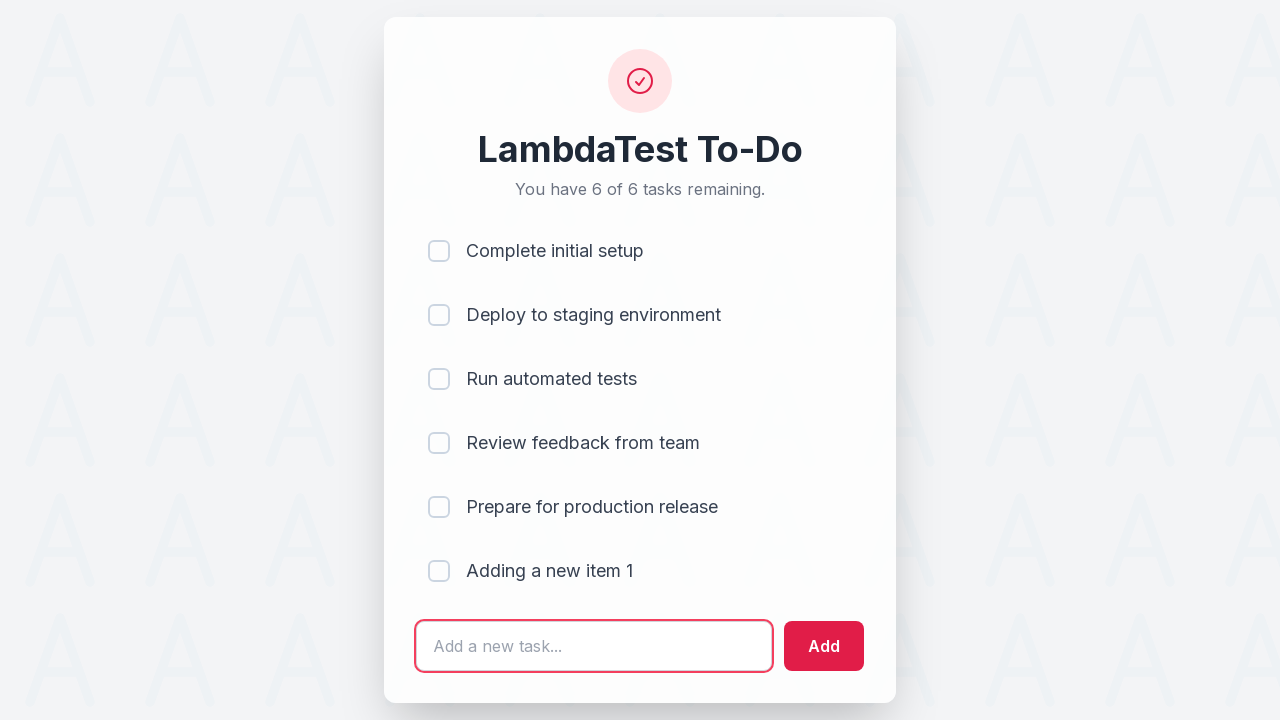

Clicked todo input field to add item 2 at (594, 646) on #sampletodotext
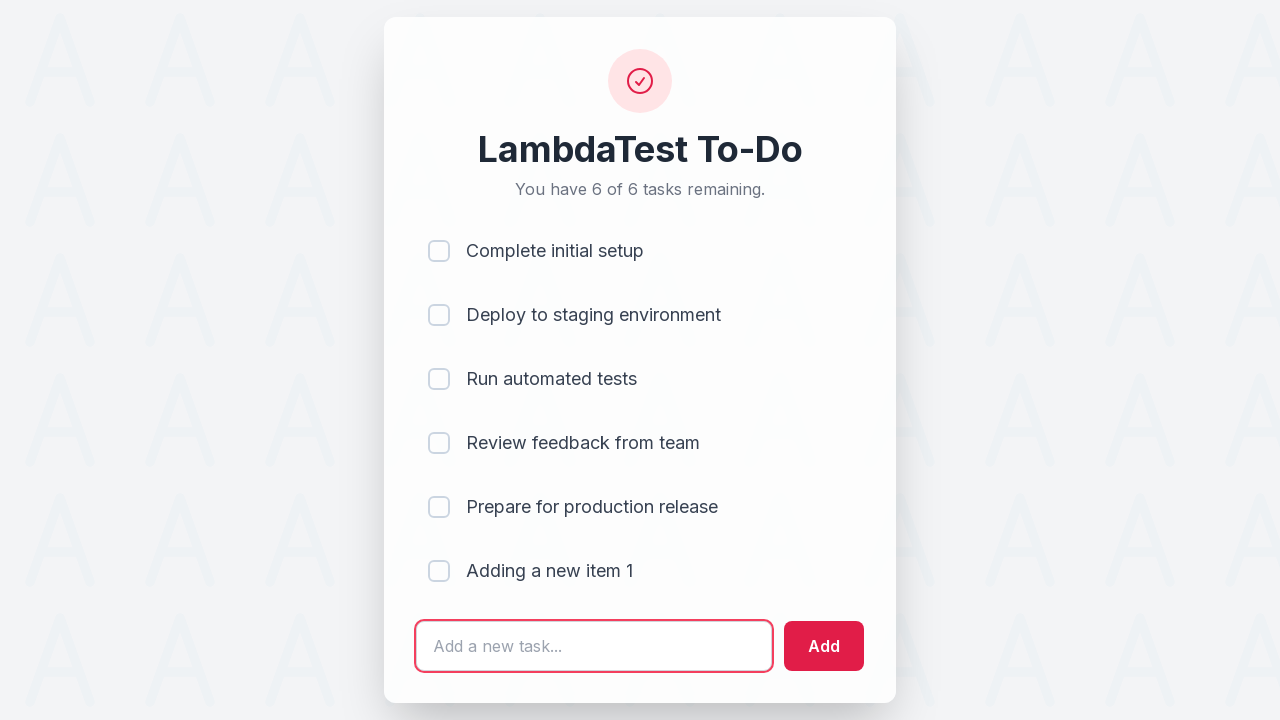

Filled input with 'Adding a new item 2' on #sampletodotext
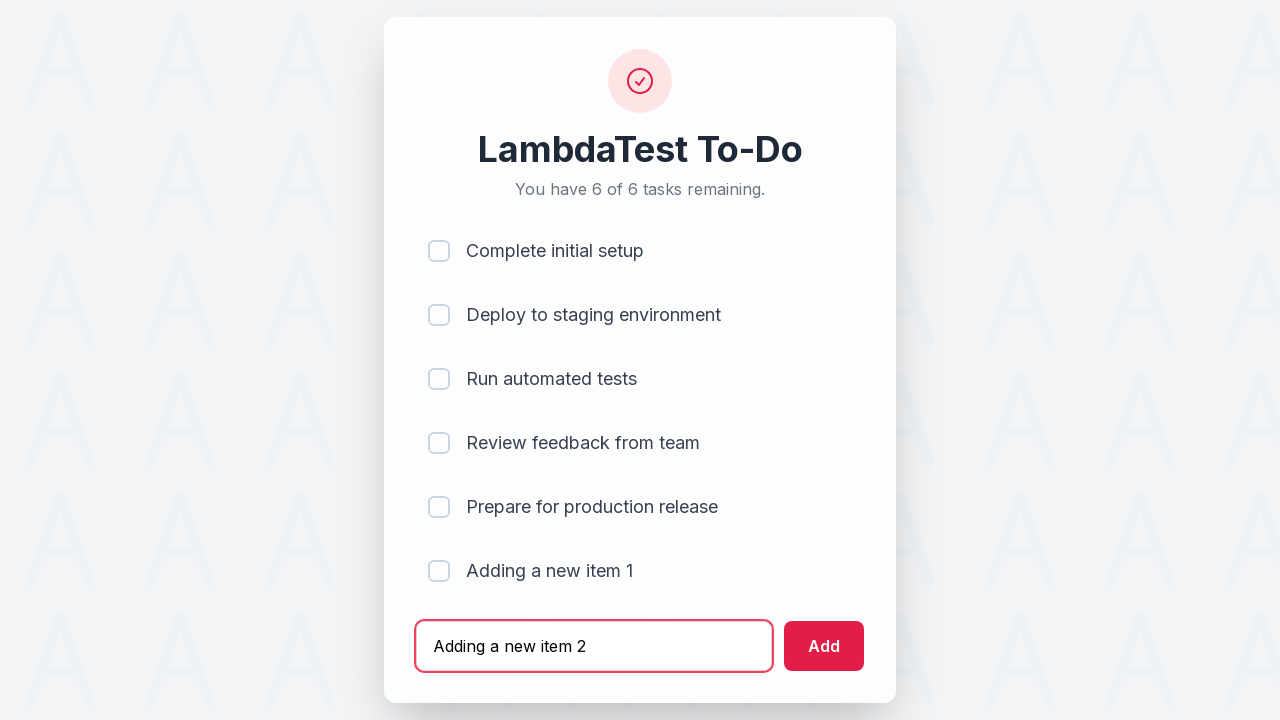

Pressed Enter to add item 2 to the list on #sampletodotext
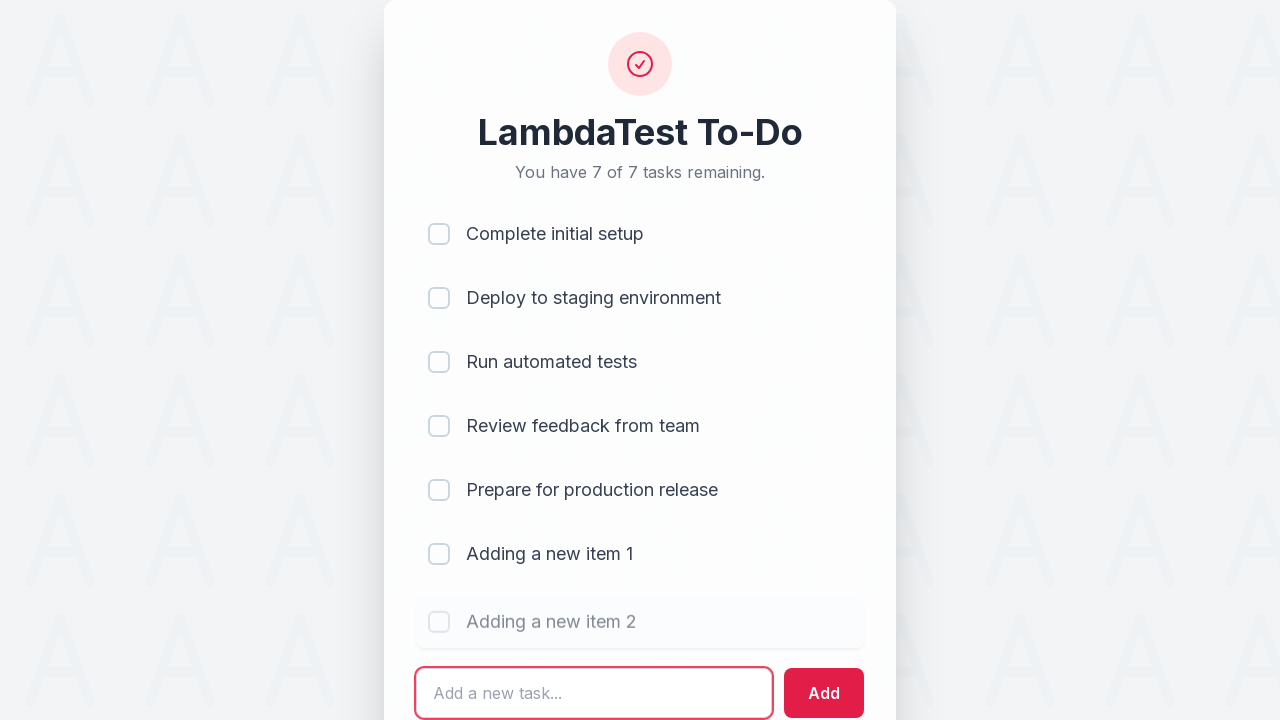

Waited for item 2 to be added to the DOM
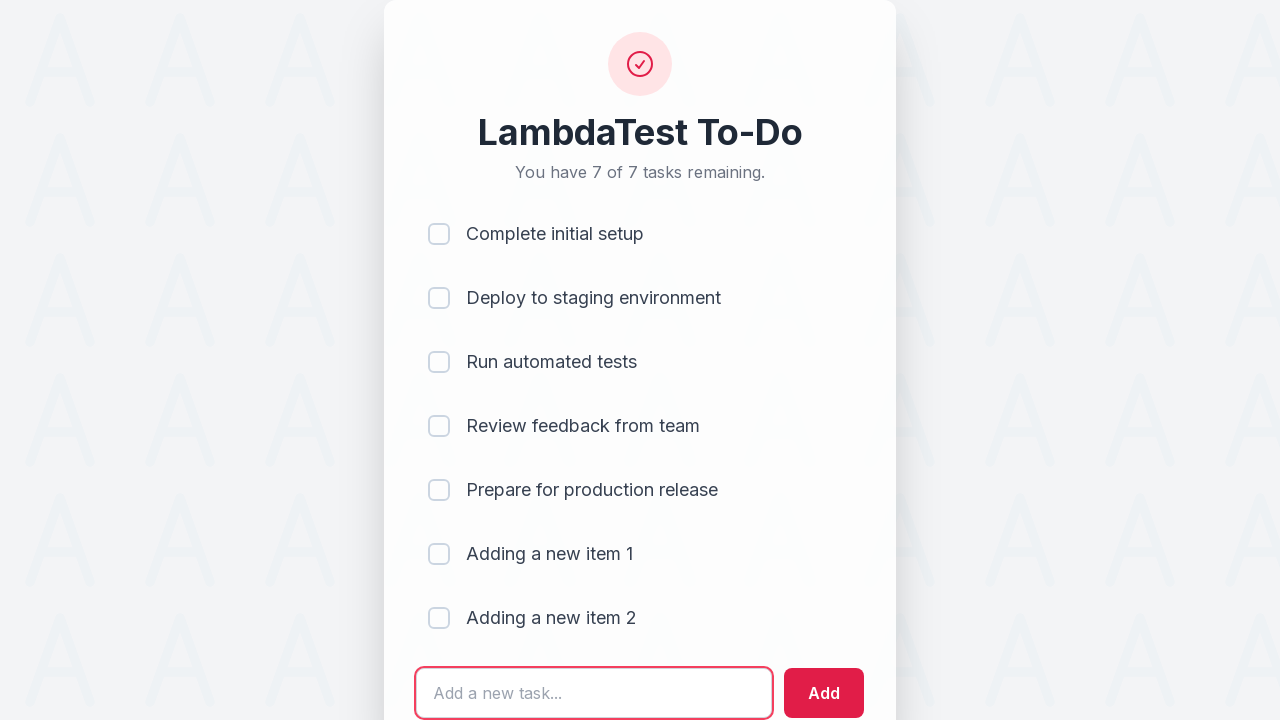

Clicked todo input field to add item 3 at (594, 693) on #sampletodotext
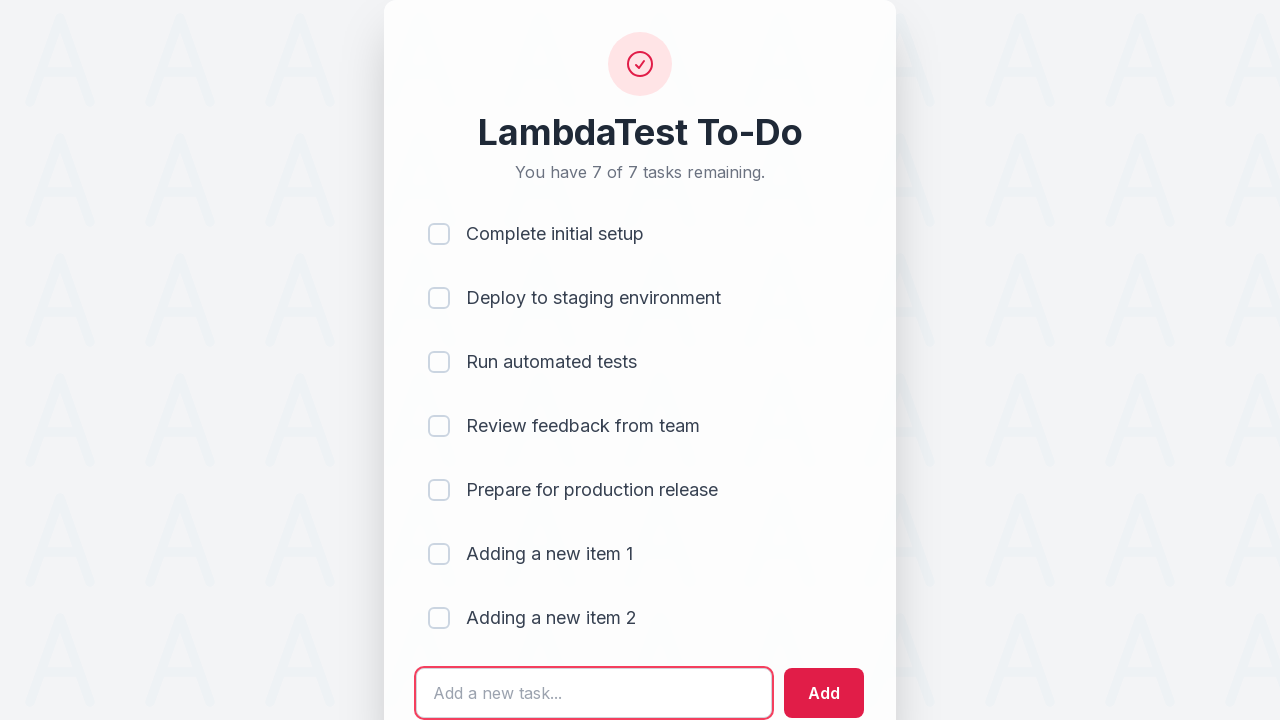

Filled input with 'Adding a new item 3' on #sampletodotext
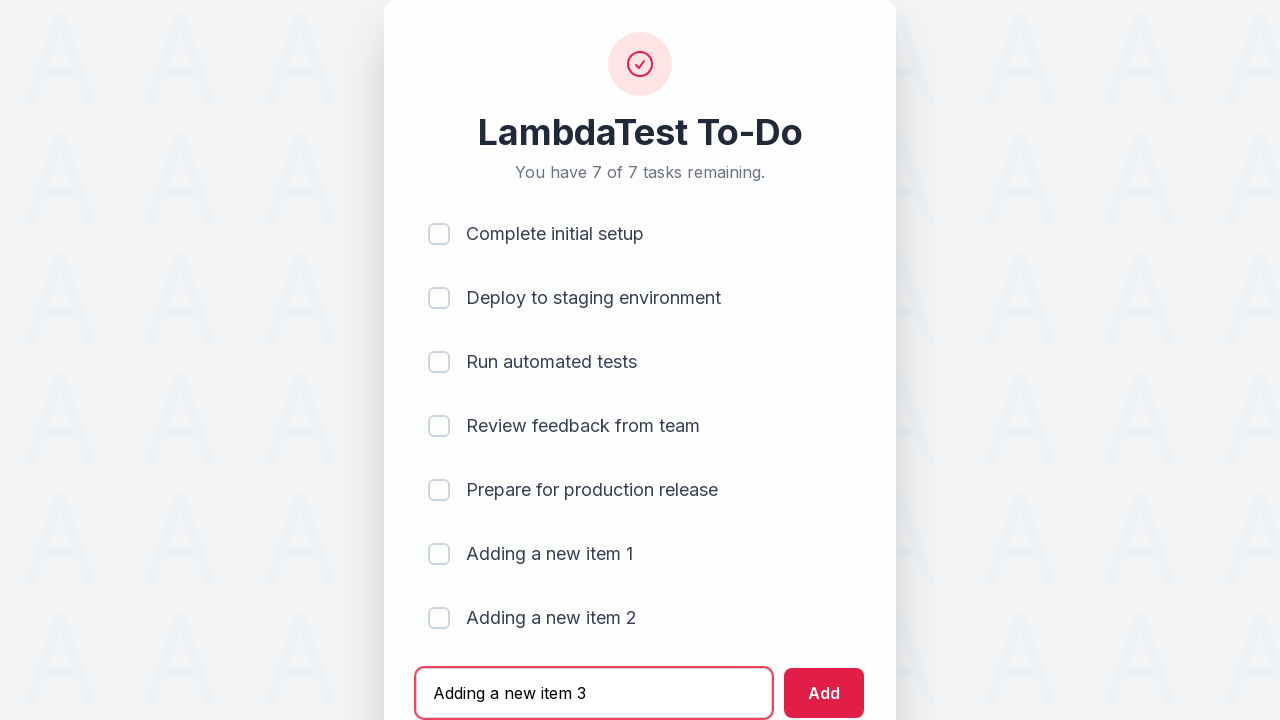

Pressed Enter to add item 3 to the list on #sampletodotext
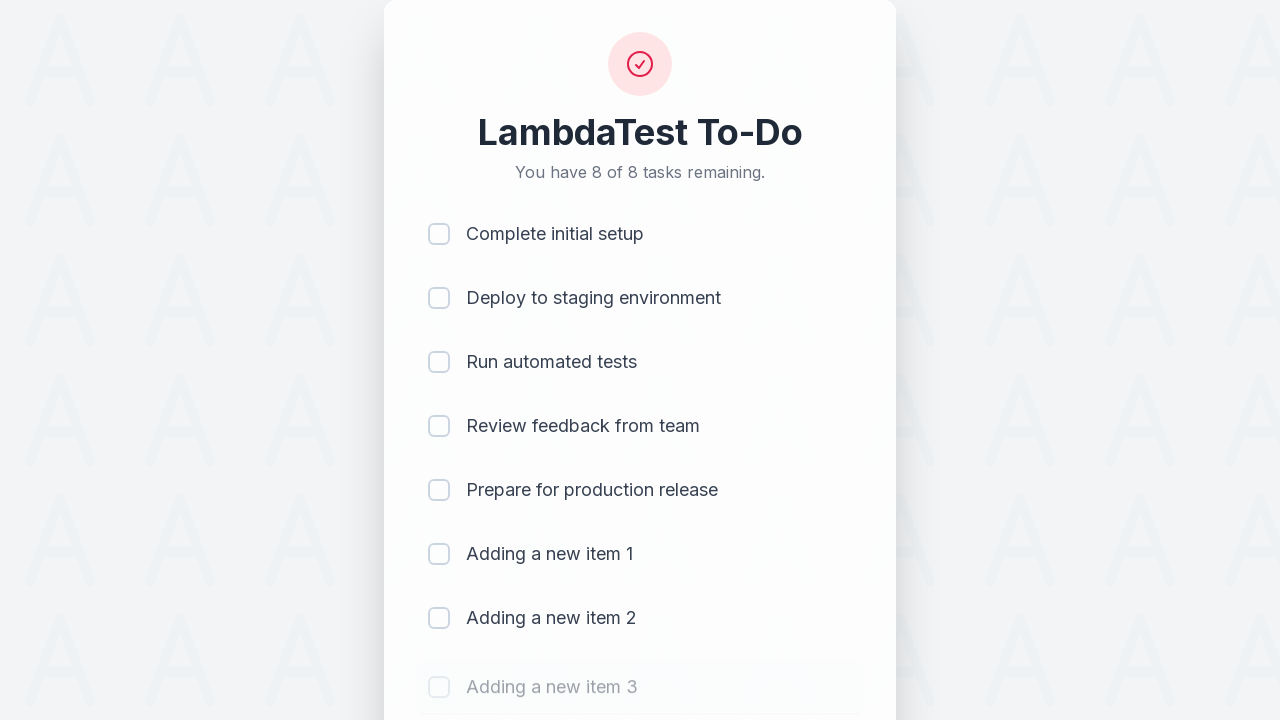

Waited for item 3 to be added to the DOM
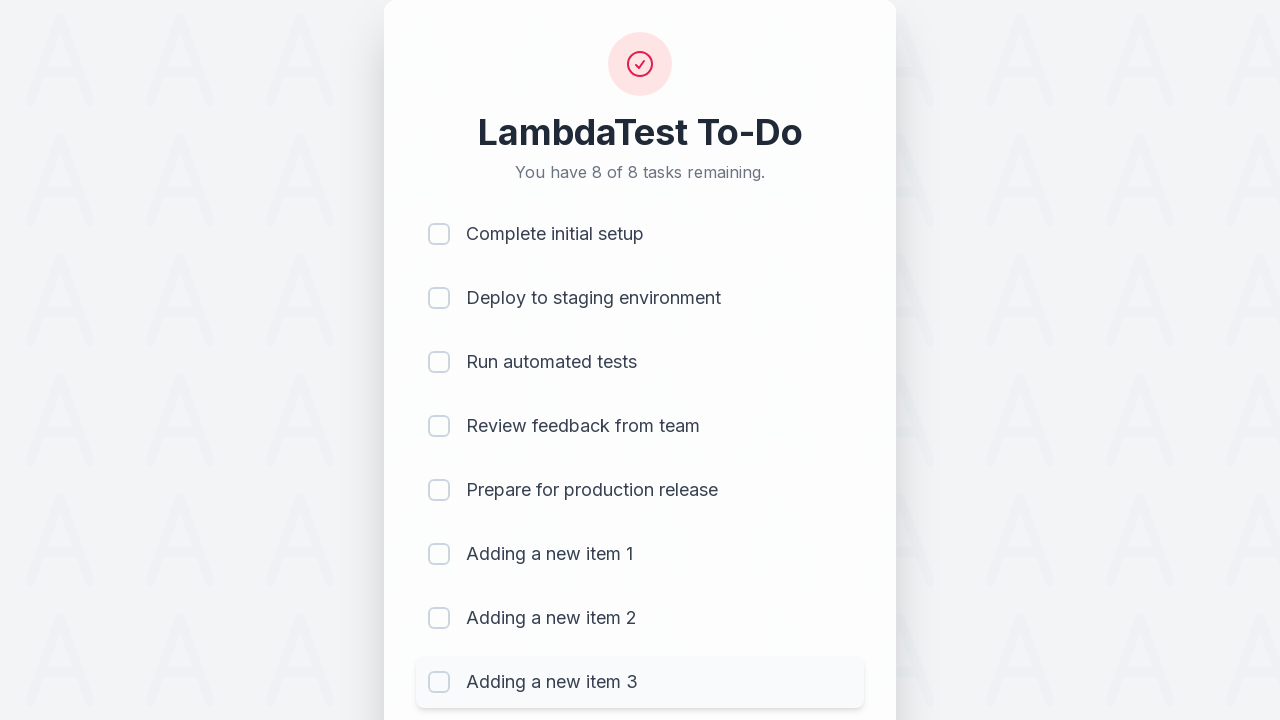

Clicked todo input field to add item 4 at (594, 663) on #sampletodotext
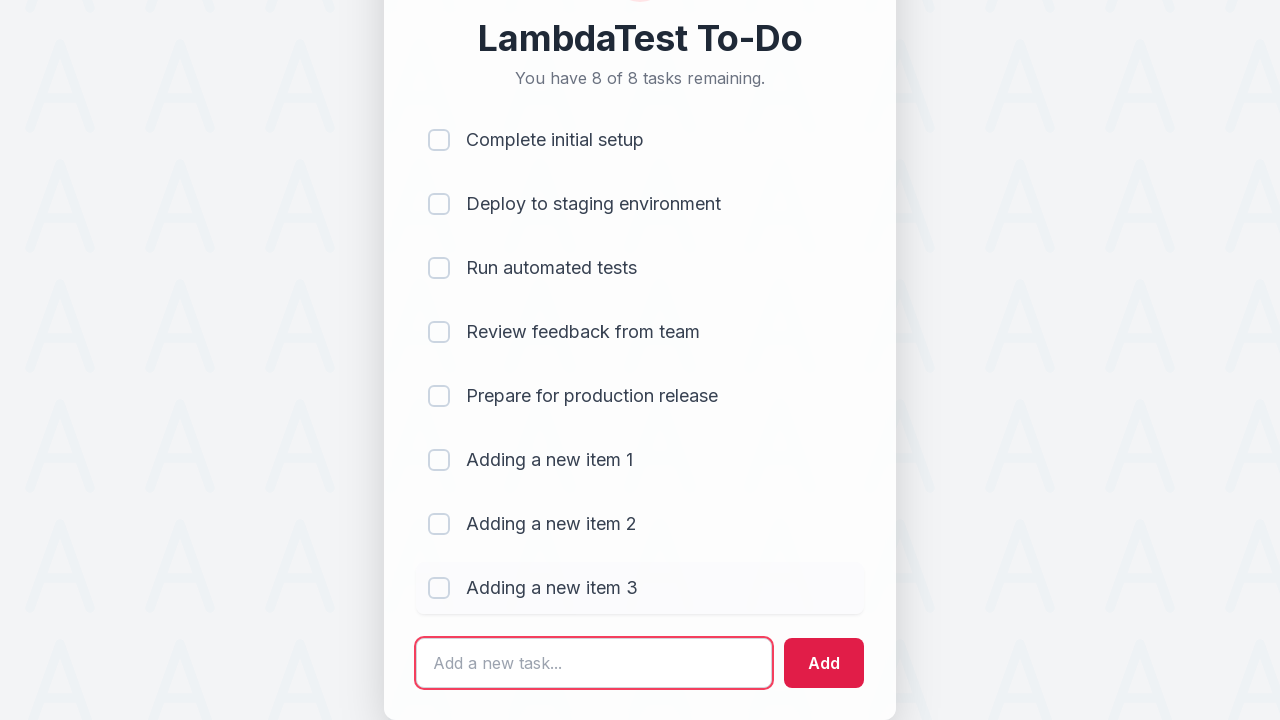

Filled input with 'Adding a new item 4' on #sampletodotext
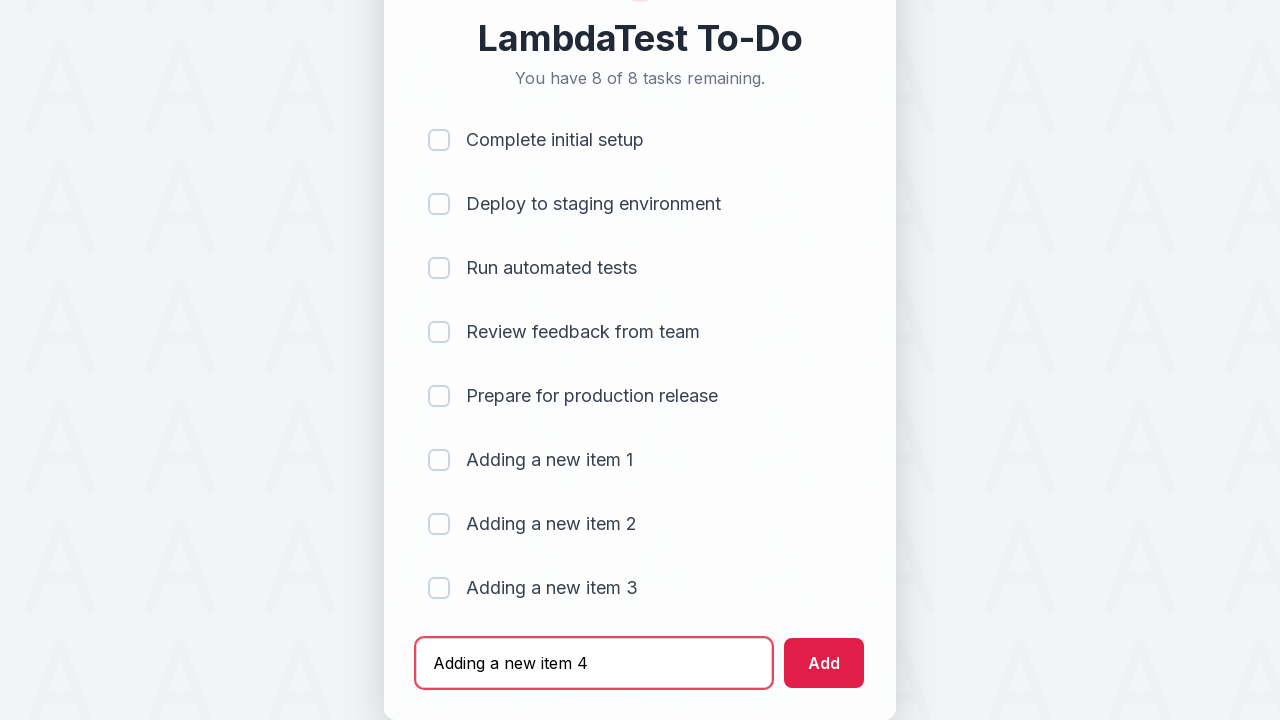

Pressed Enter to add item 4 to the list on #sampletodotext
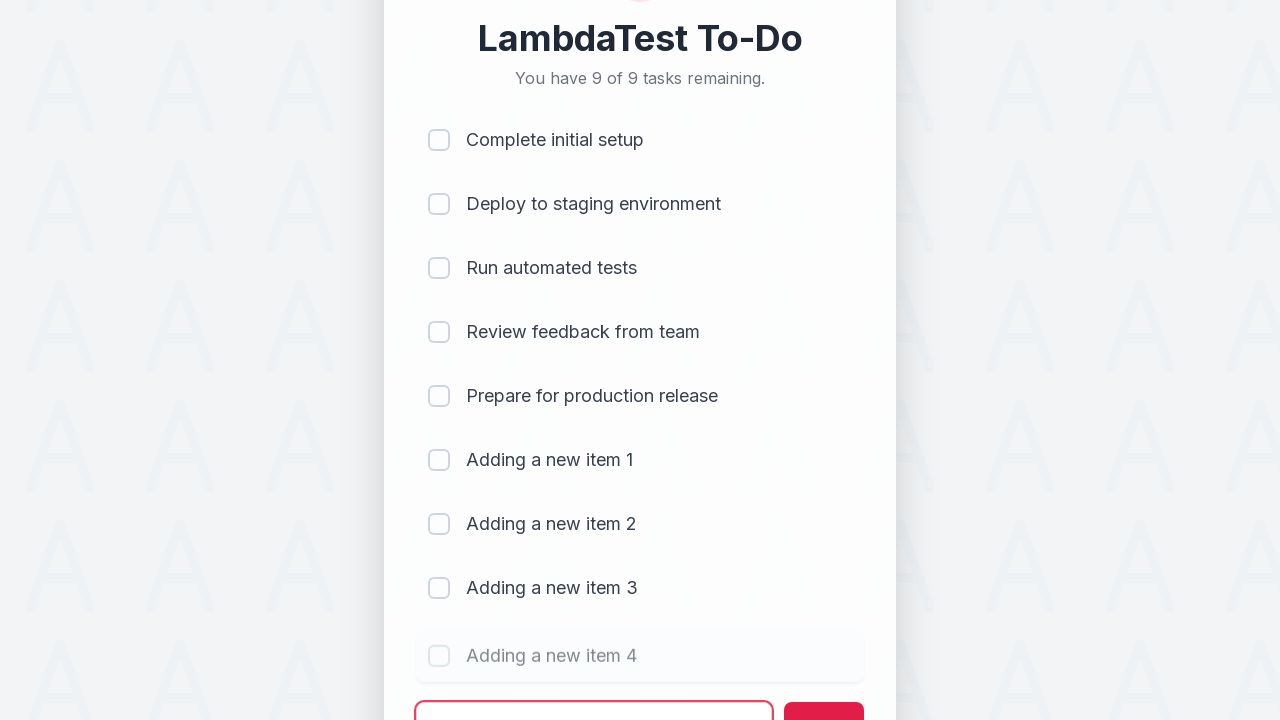

Waited for item 4 to be added to the DOM
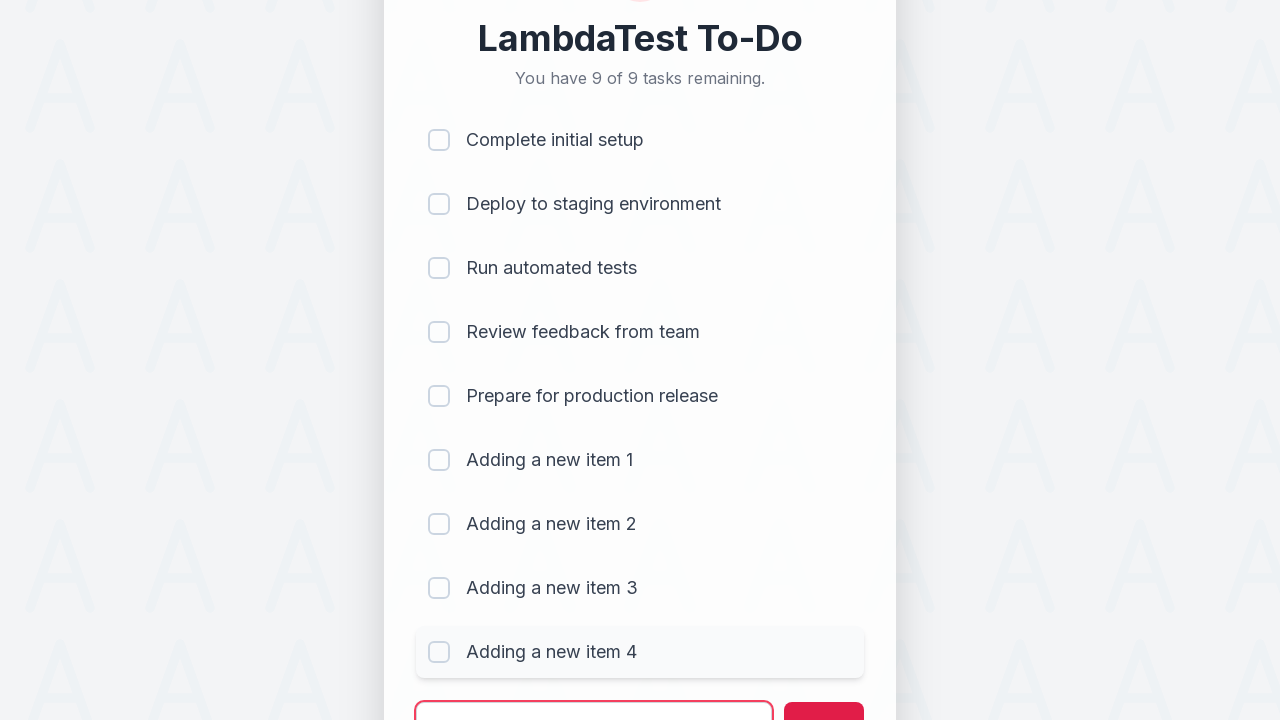

Clicked todo input field to add item 5 at (594, 695) on #sampletodotext
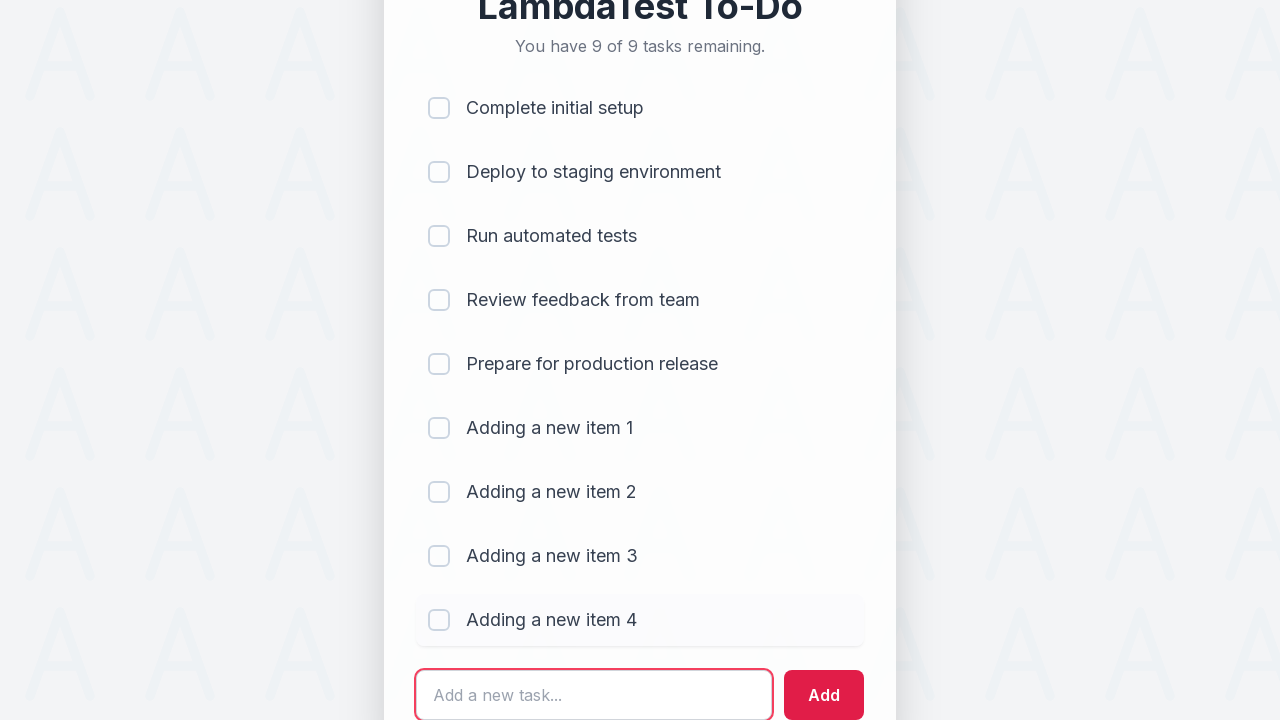

Filled input with 'Adding a new item 5' on #sampletodotext
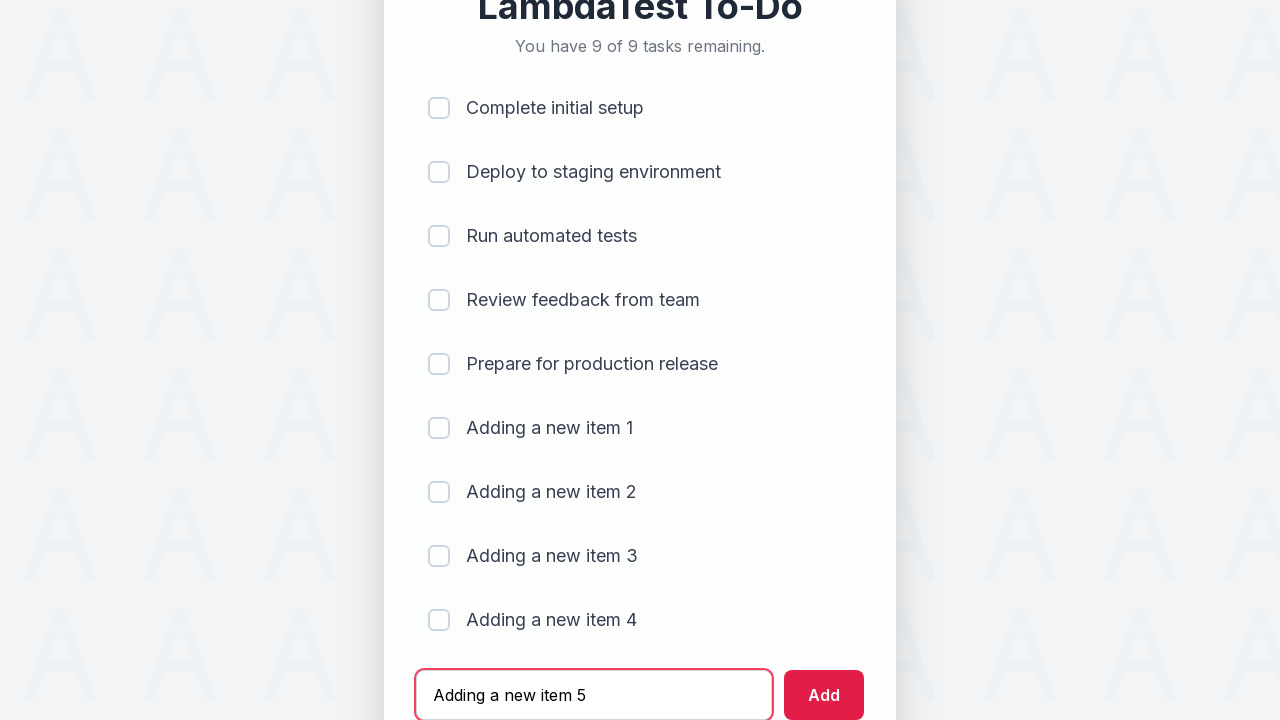

Pressed Enter to add item 5 to the list on #sampletodotext
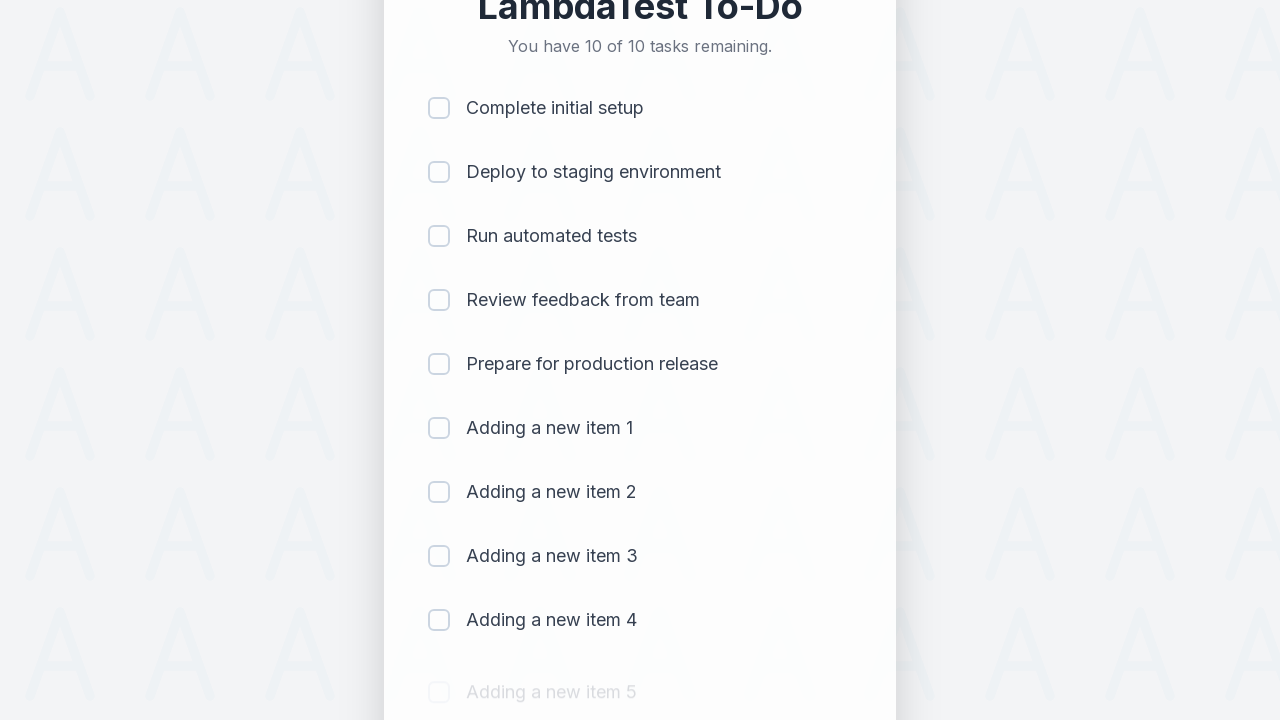

Waited for item 5 to be added to the DOM
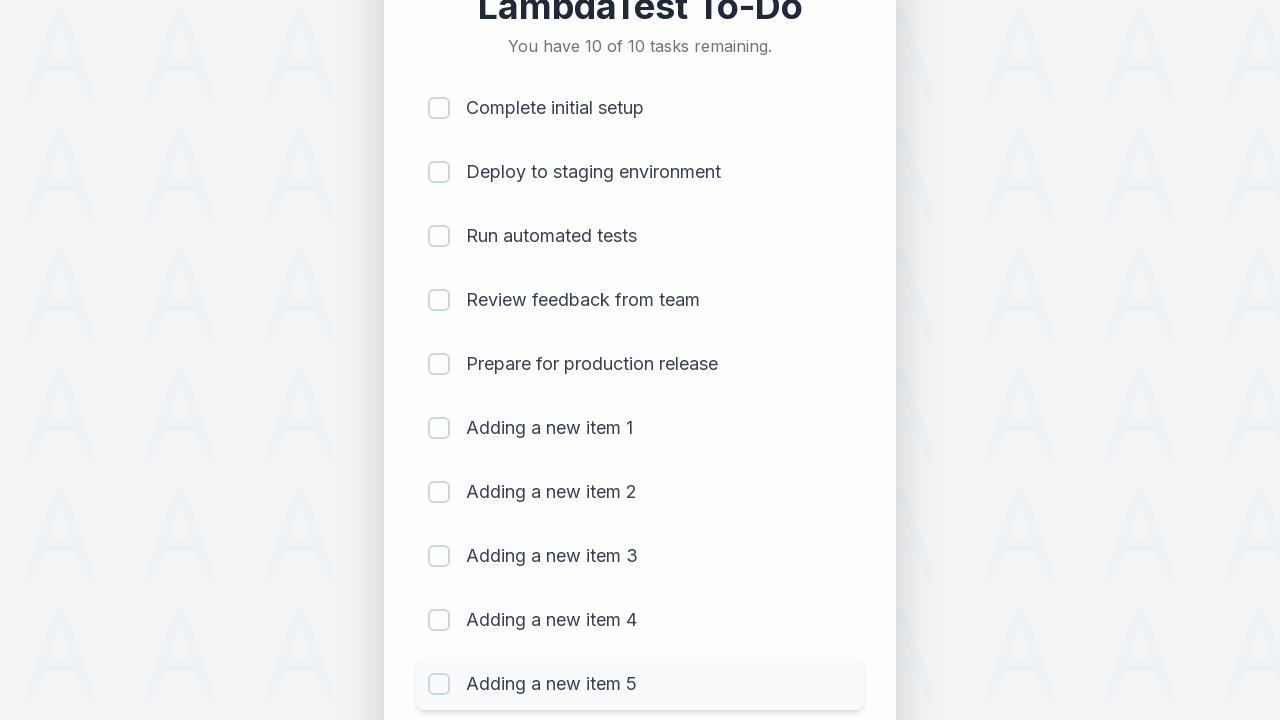

Clicked checkbox to mark item 1 as completed at (439, 108) on (//input[@type='checkbox'])[1]
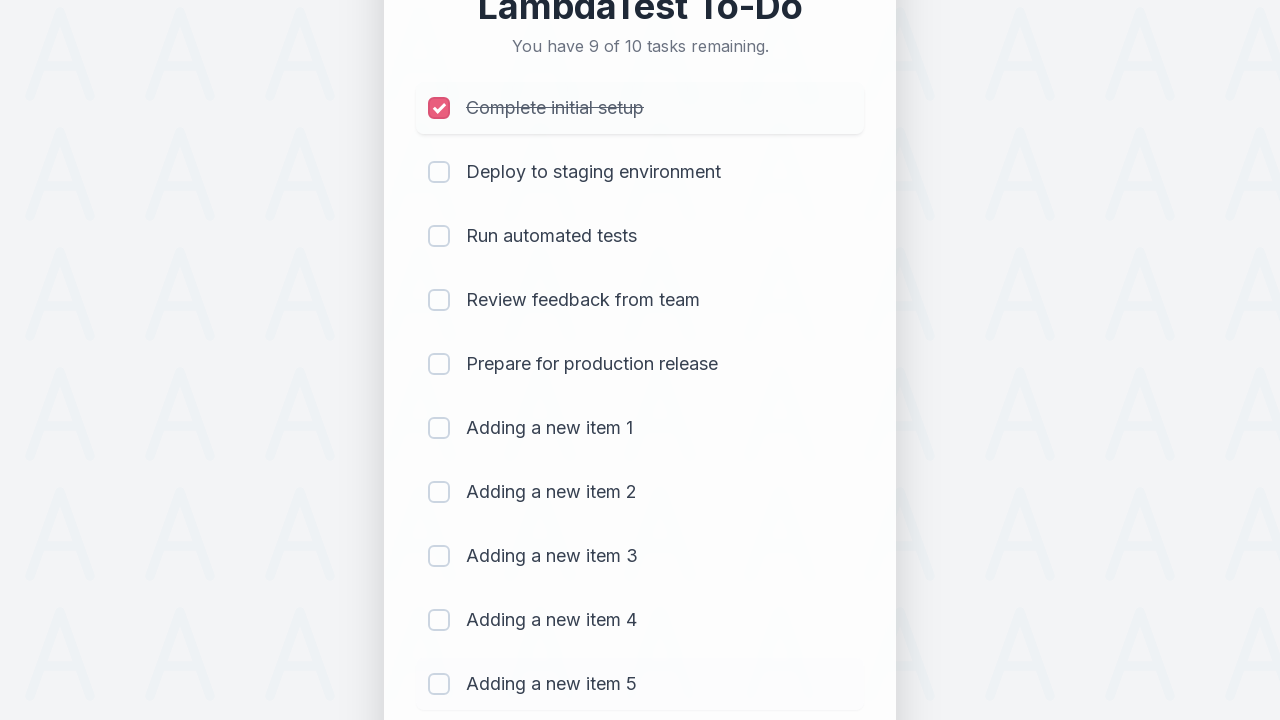

Waited for item 1 completion animation
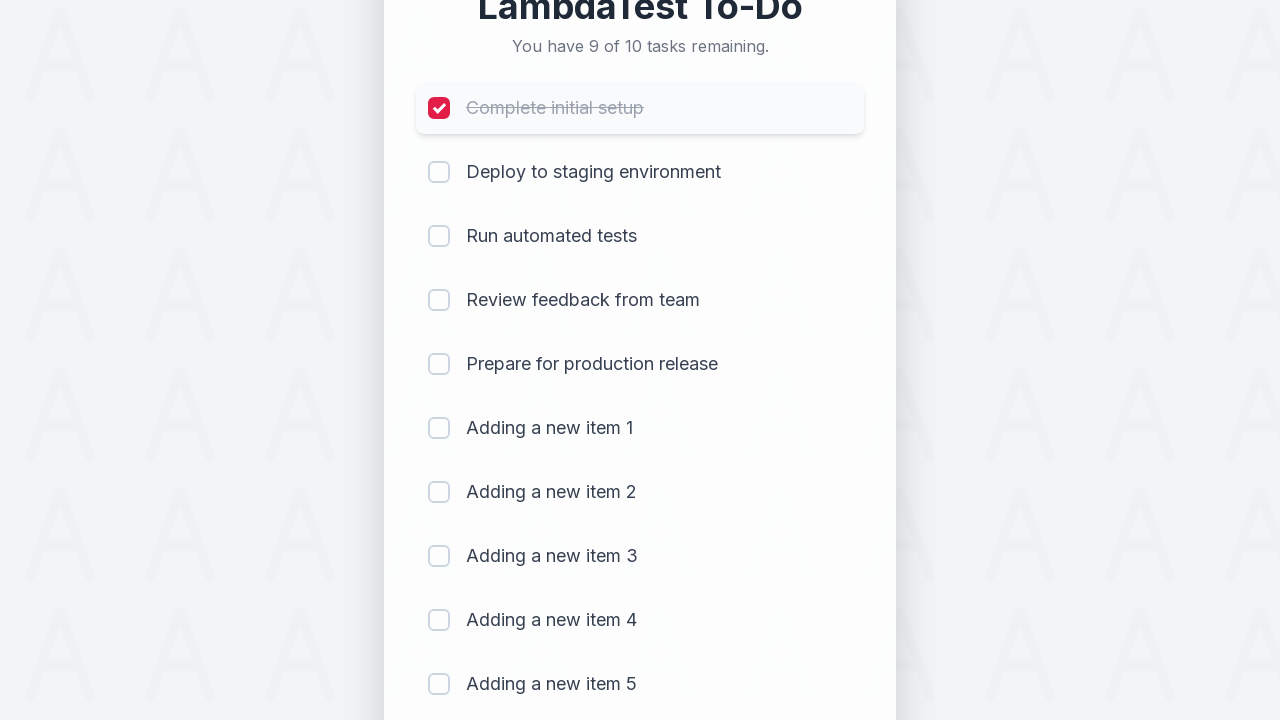

Clicked checkbox to mark item 2 as completed at (439, 172) on (//input[@type='checkbox'])[2]
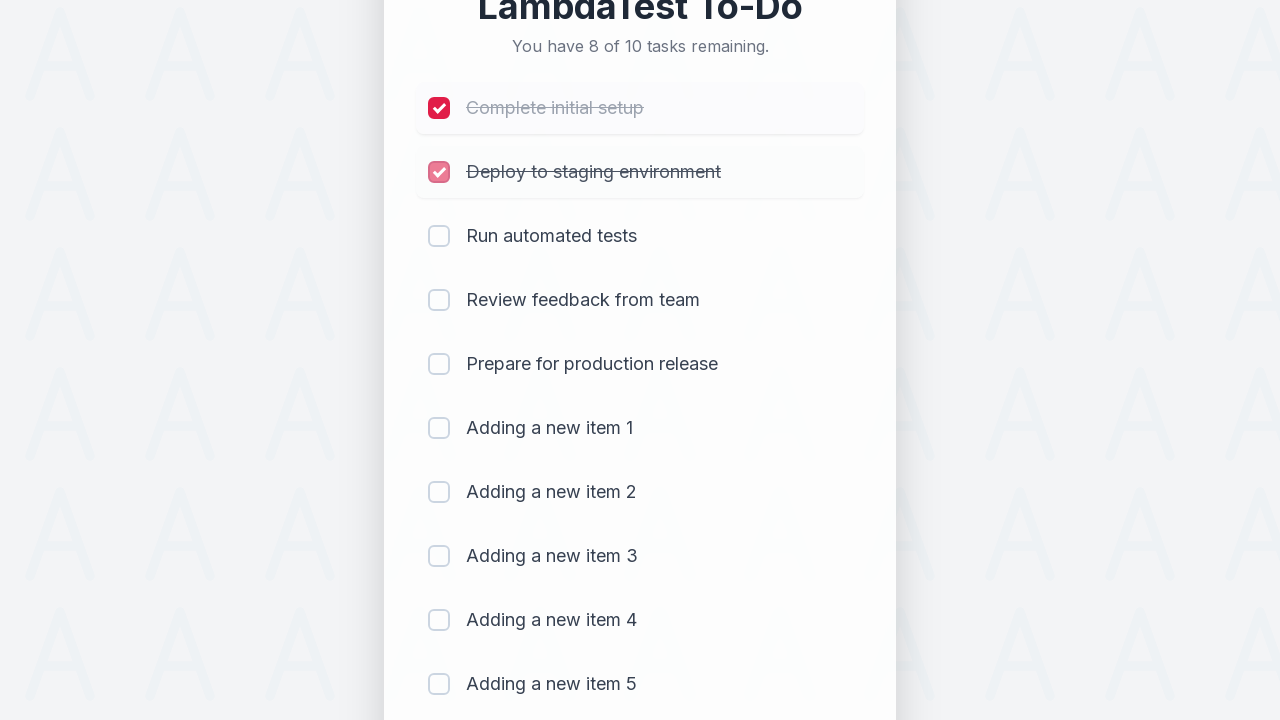

Waited for item 2 completion animation
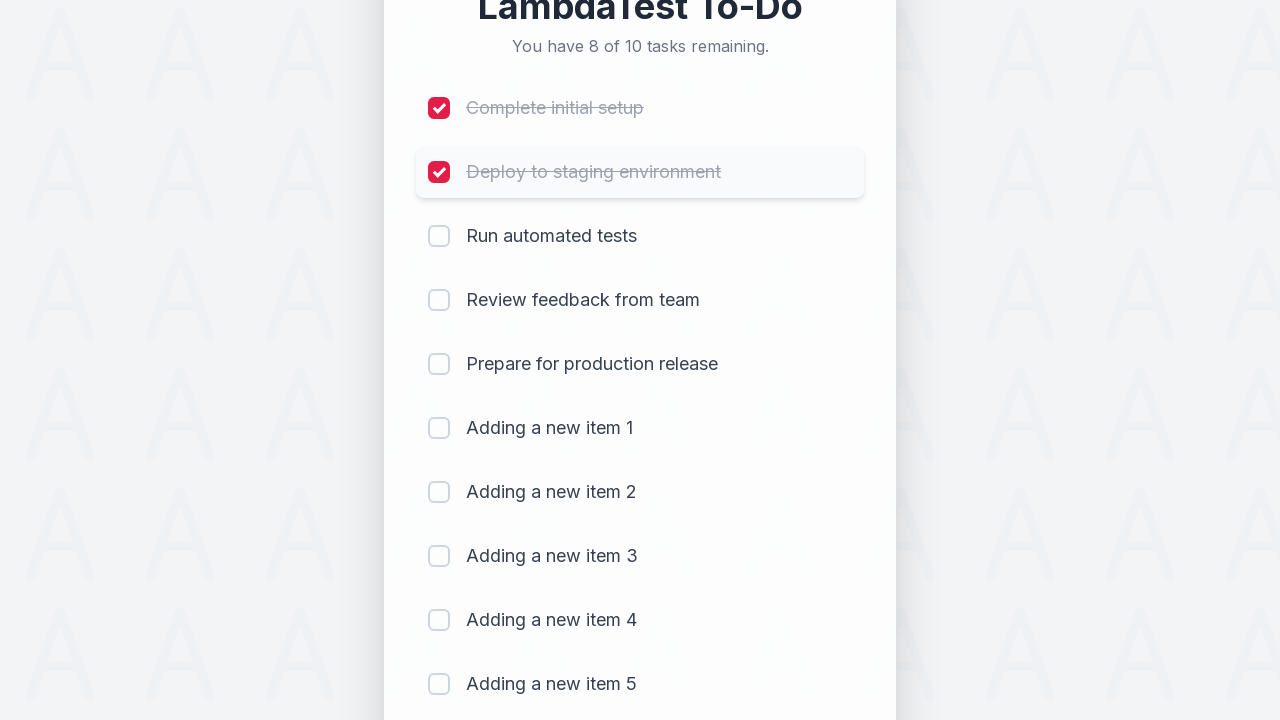

Clicked checkbox to mark item 3 as completed at (439, 236) on (//input[@type='checkbox'])[3]
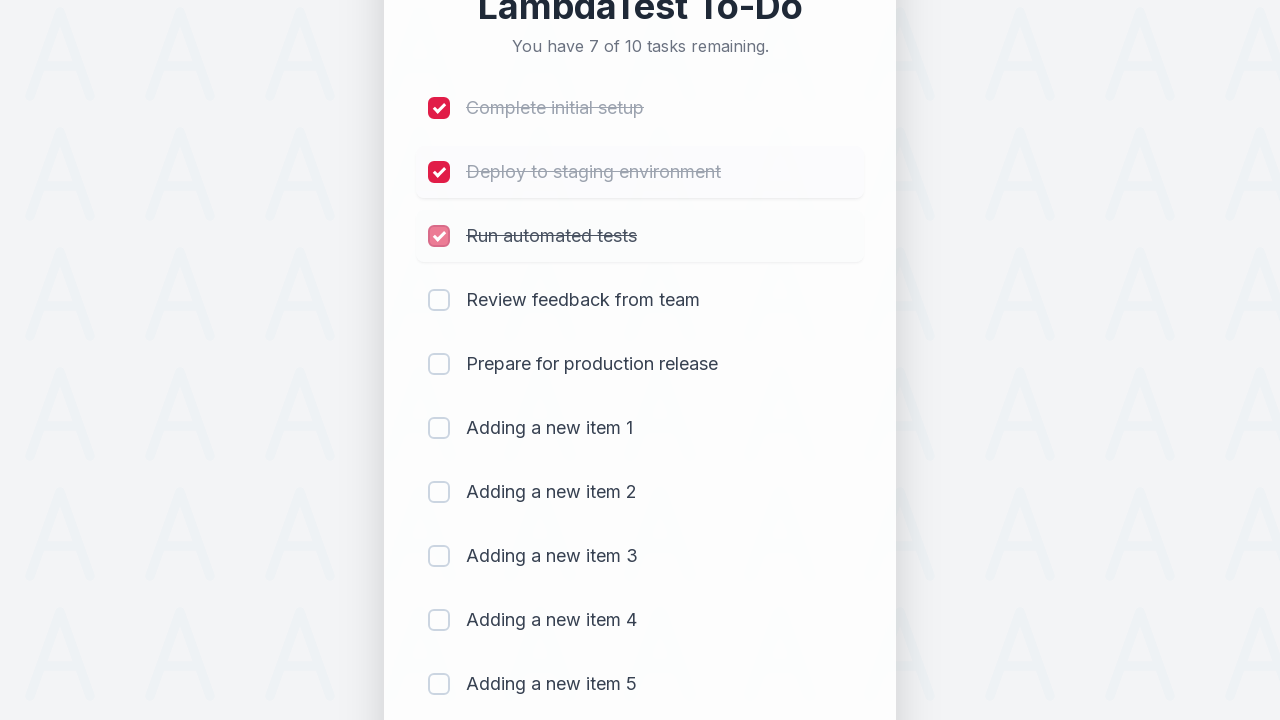

Waited for item 3 completion animation
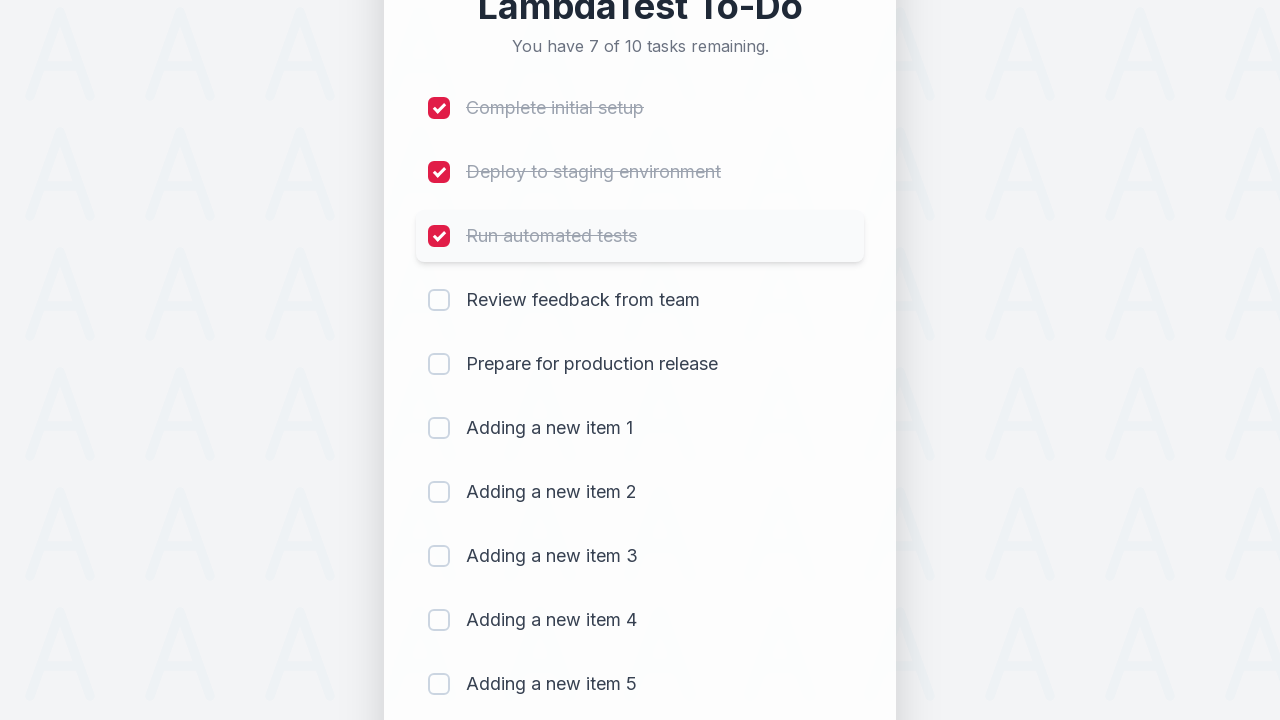

Clicked checkbox to mark item 4 as completed at (439, 300) on (//input[@type='checkbox'])[4]
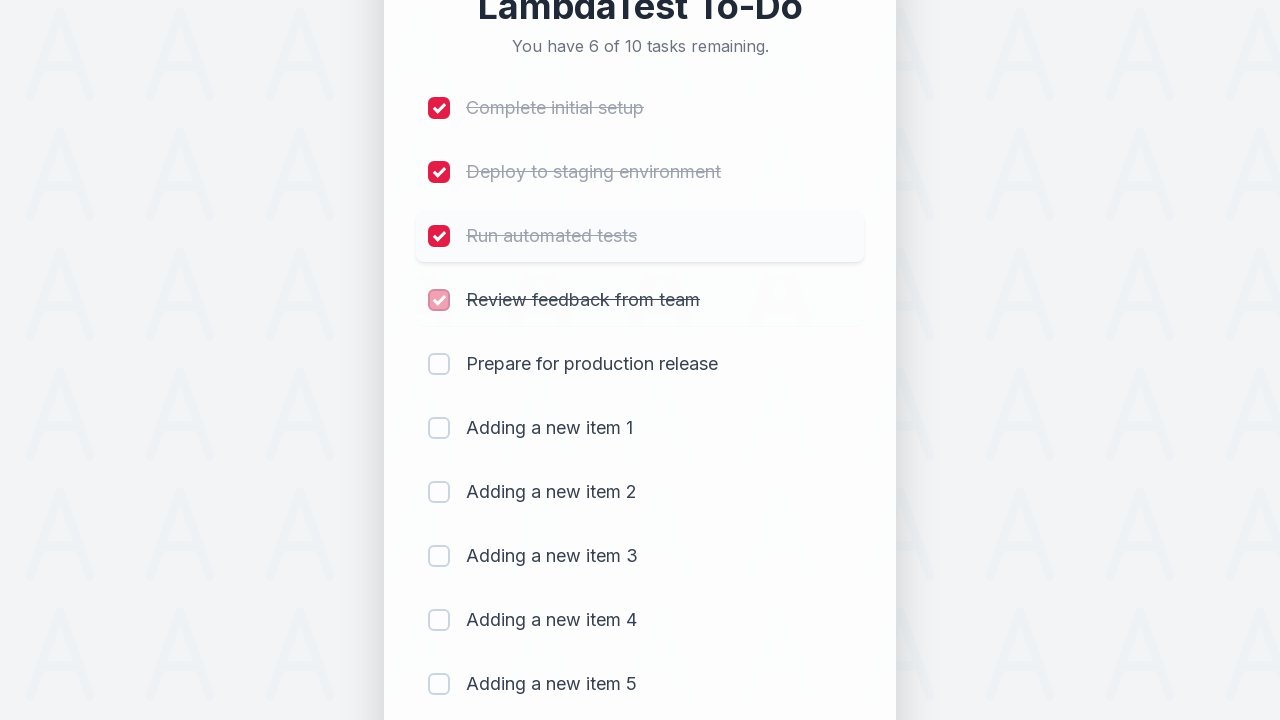

Waited for item 4 completion animation
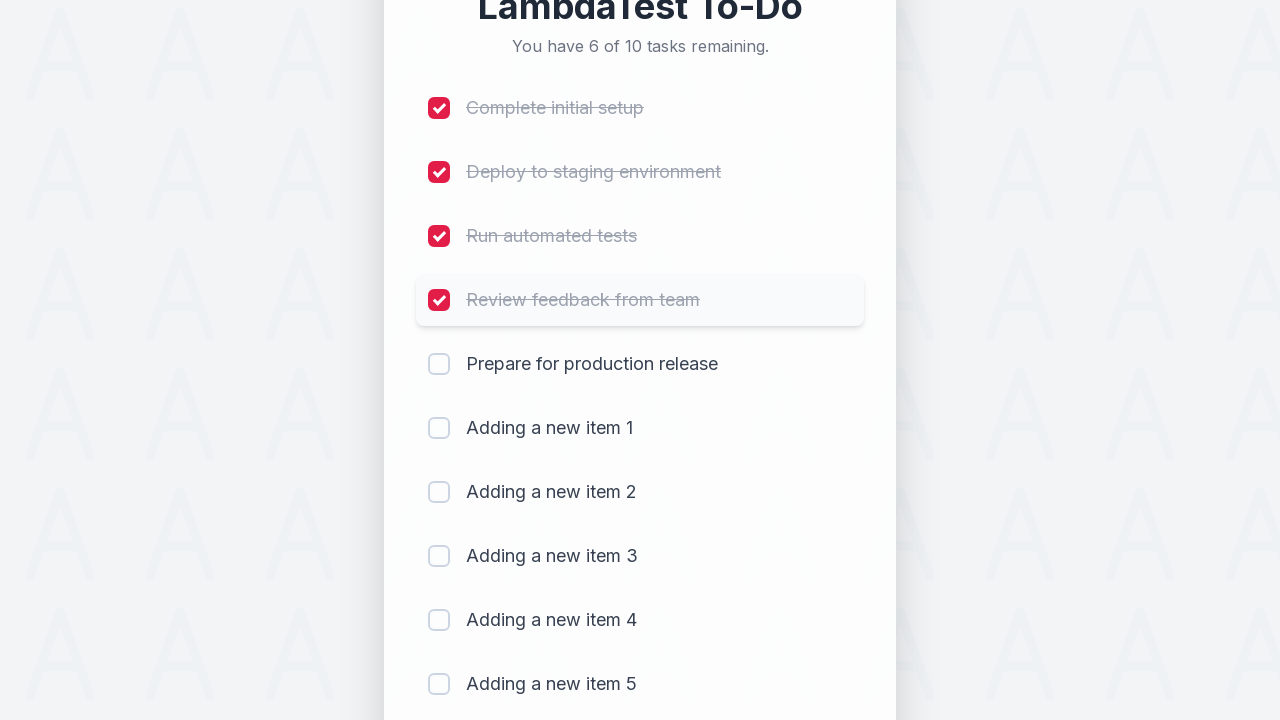

Clicked checkbox to mark item 5 as completed at (439, 364) on (//input[@type='checkbox'])[5]
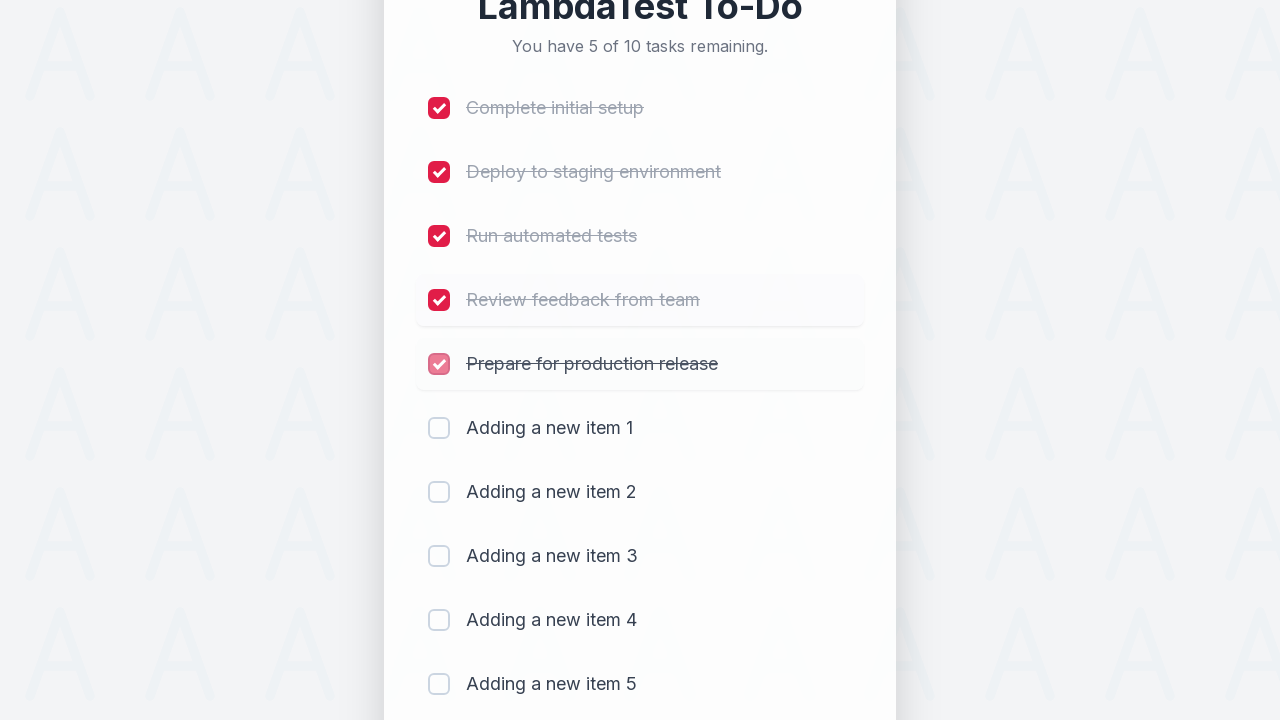

Waited for item 5 completion animation
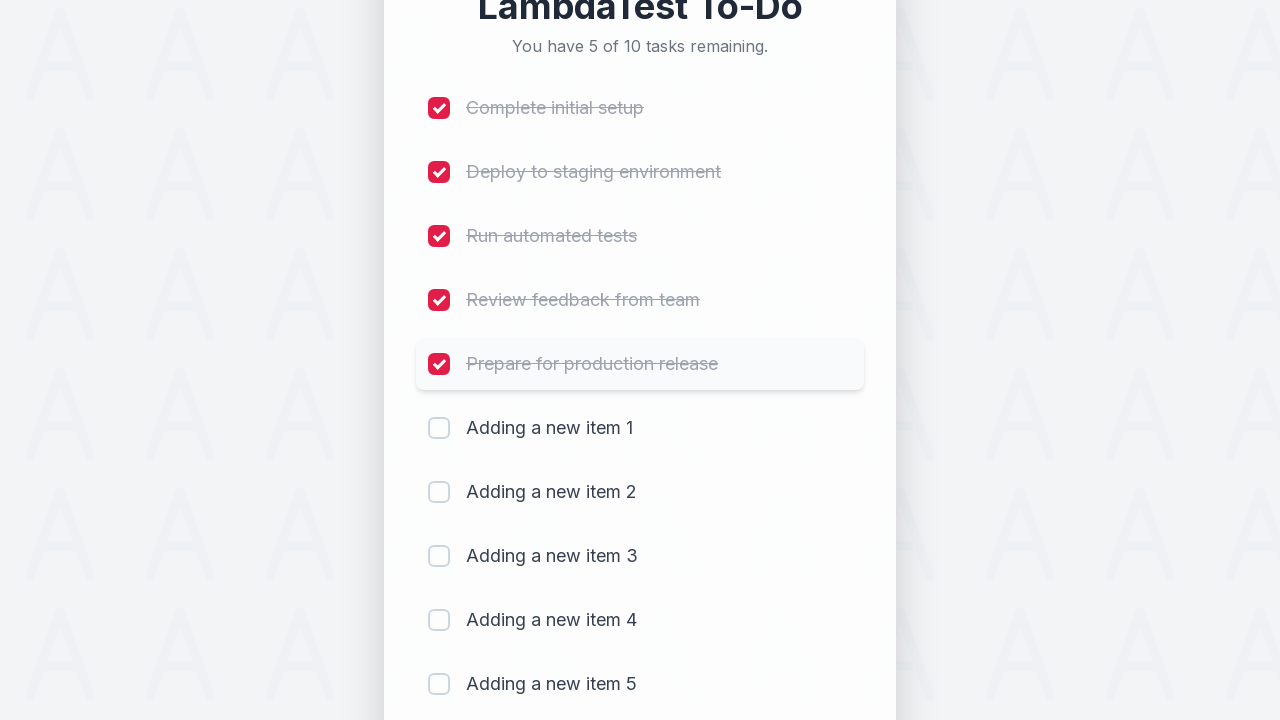

Clicked checkbox to mark item 6 as completed at (439, 428) on (//input[@type='checkbox'])[6]
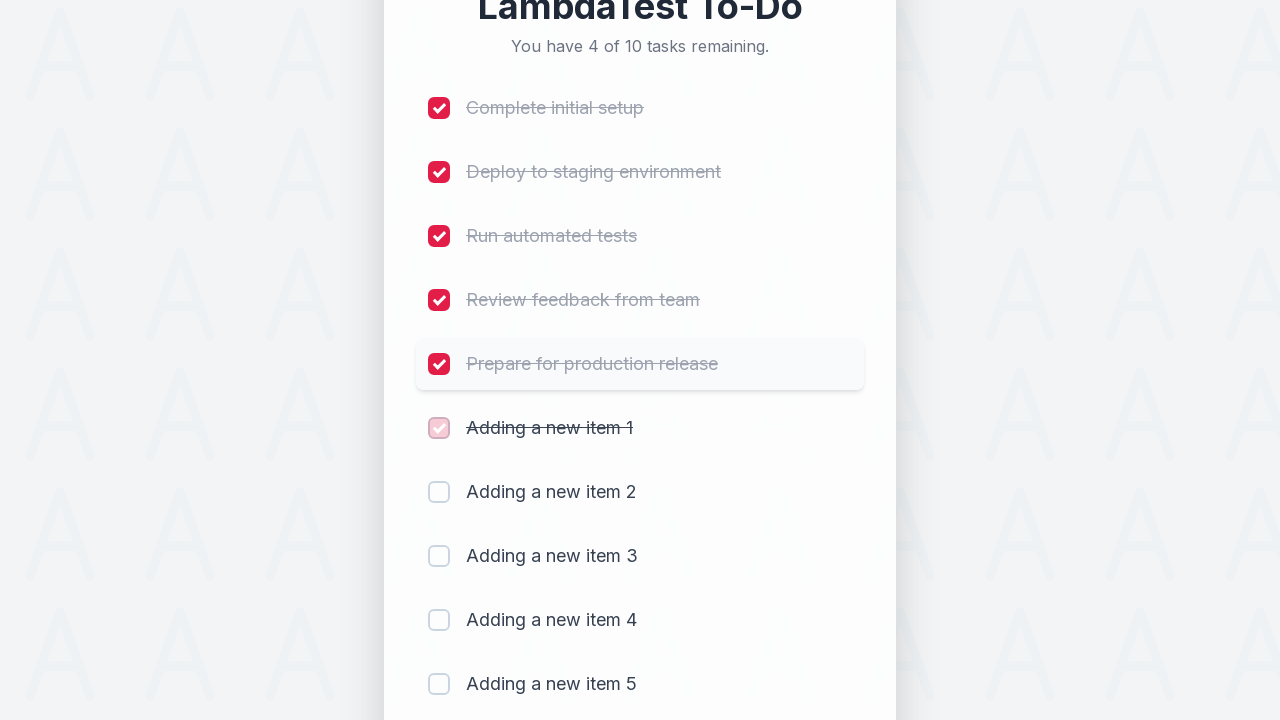

Waited for item 6 completion animation
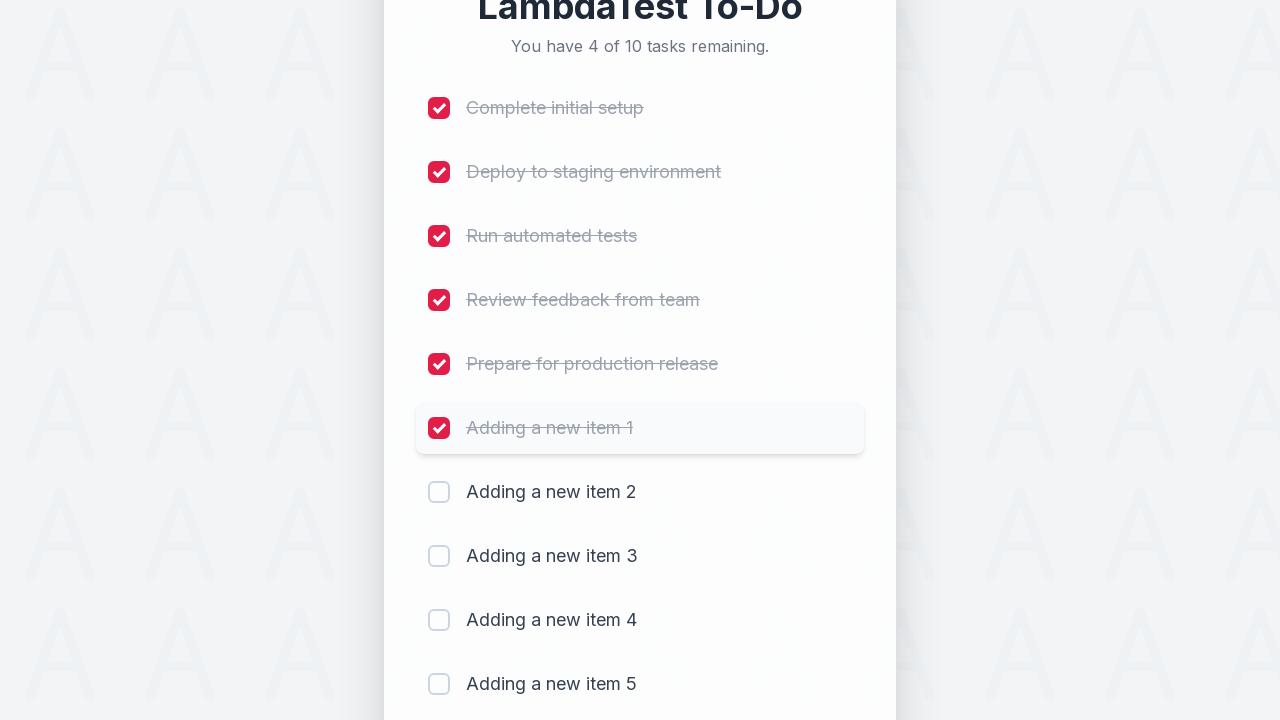

Clicked checkbox to mark item 7 as completed at (439, 492) on (//input[@type='checkbox'])[7]
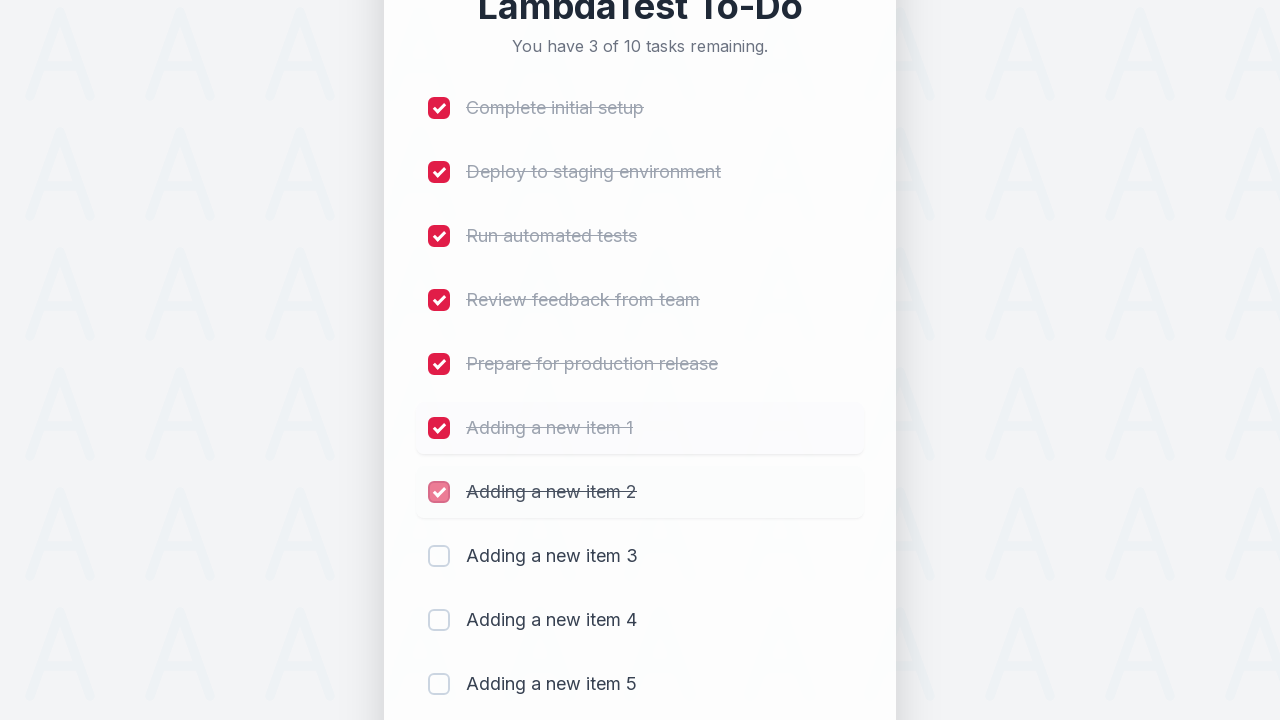

Waited for item 7 completion animation
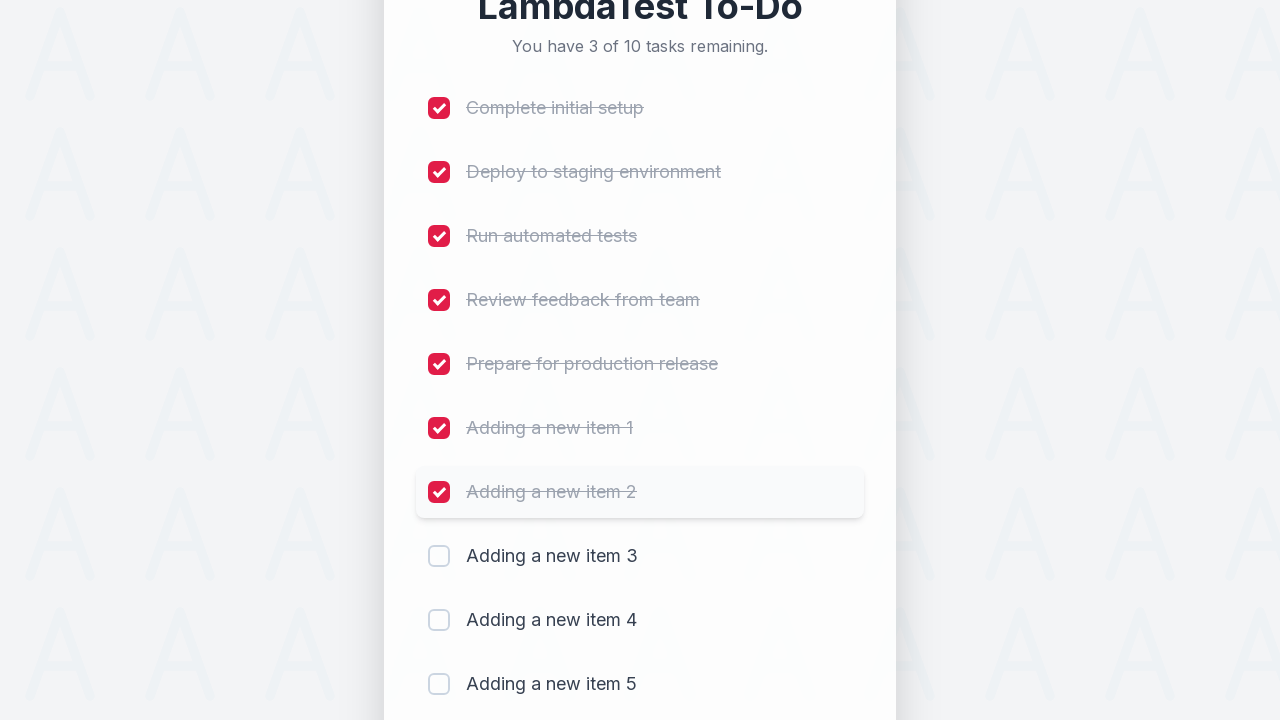

Clicked checkbox to mark item 8 as completed at (439, 556) on (//input[@type='checkbox'])[8]
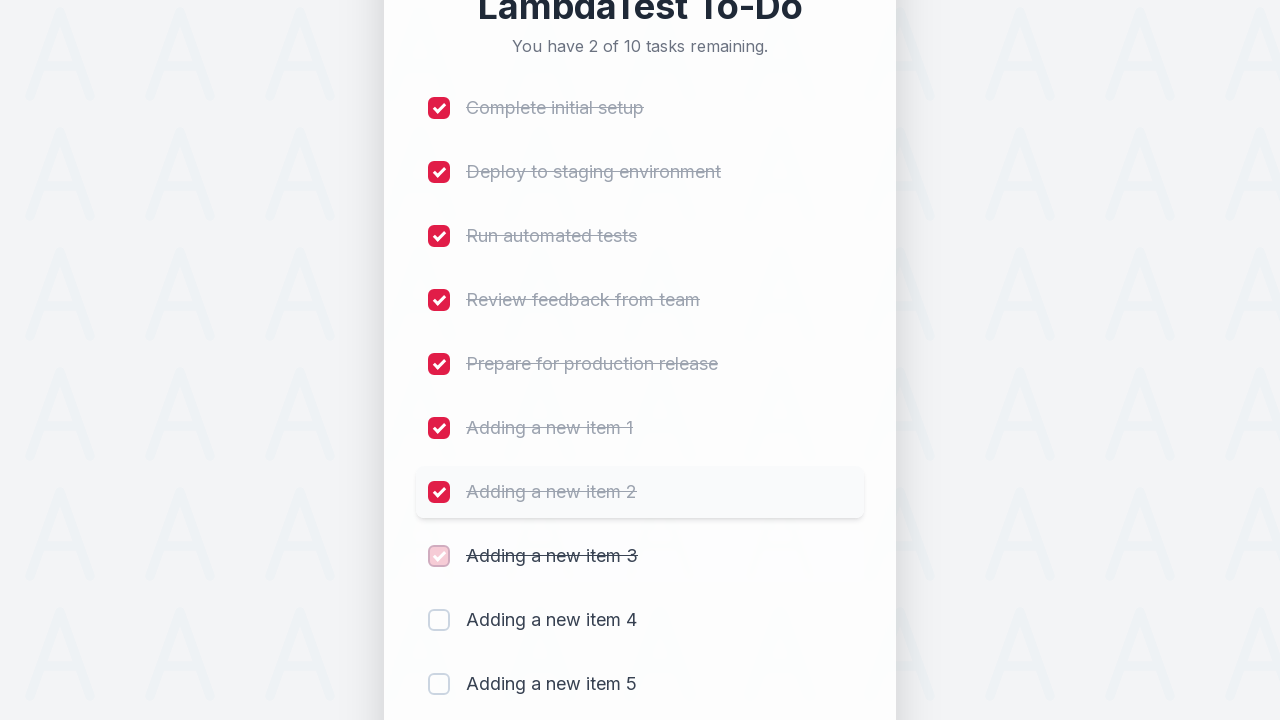

Waited for item 8 completion animation
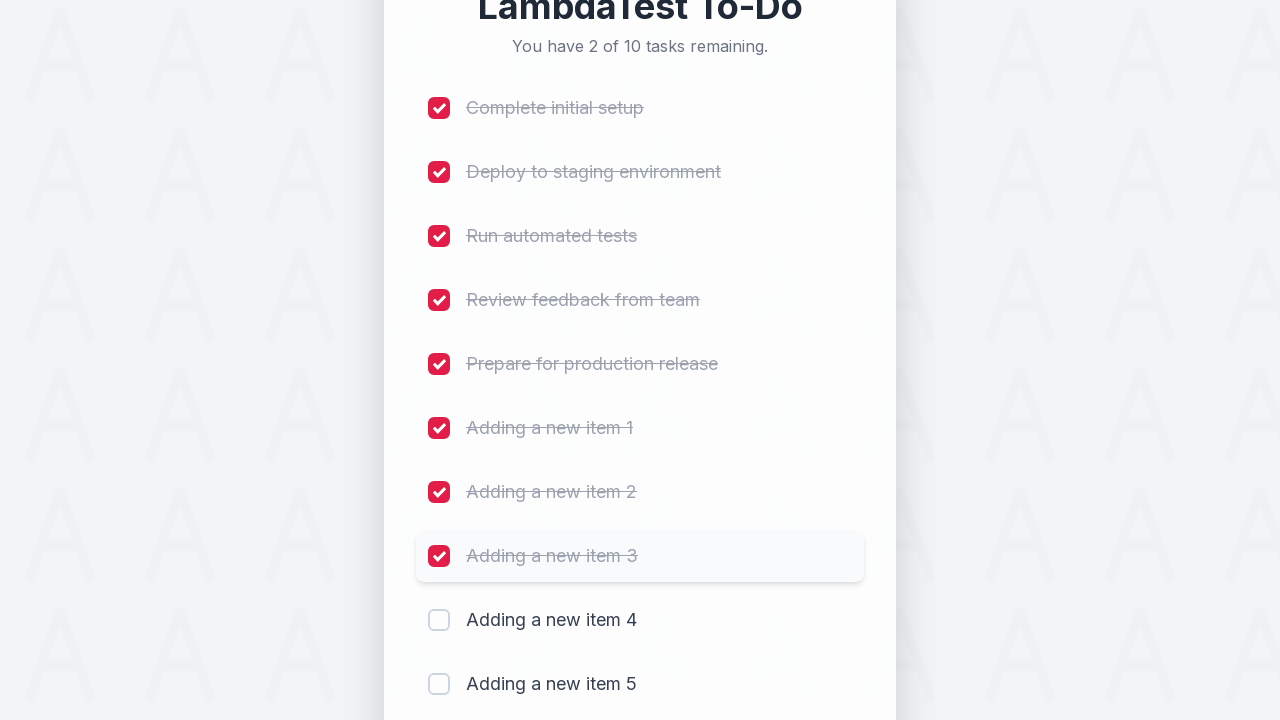

Clicked checkbox to mark item 9 as completed at (439, 620) on (//input[@type='checkbox'])[9]
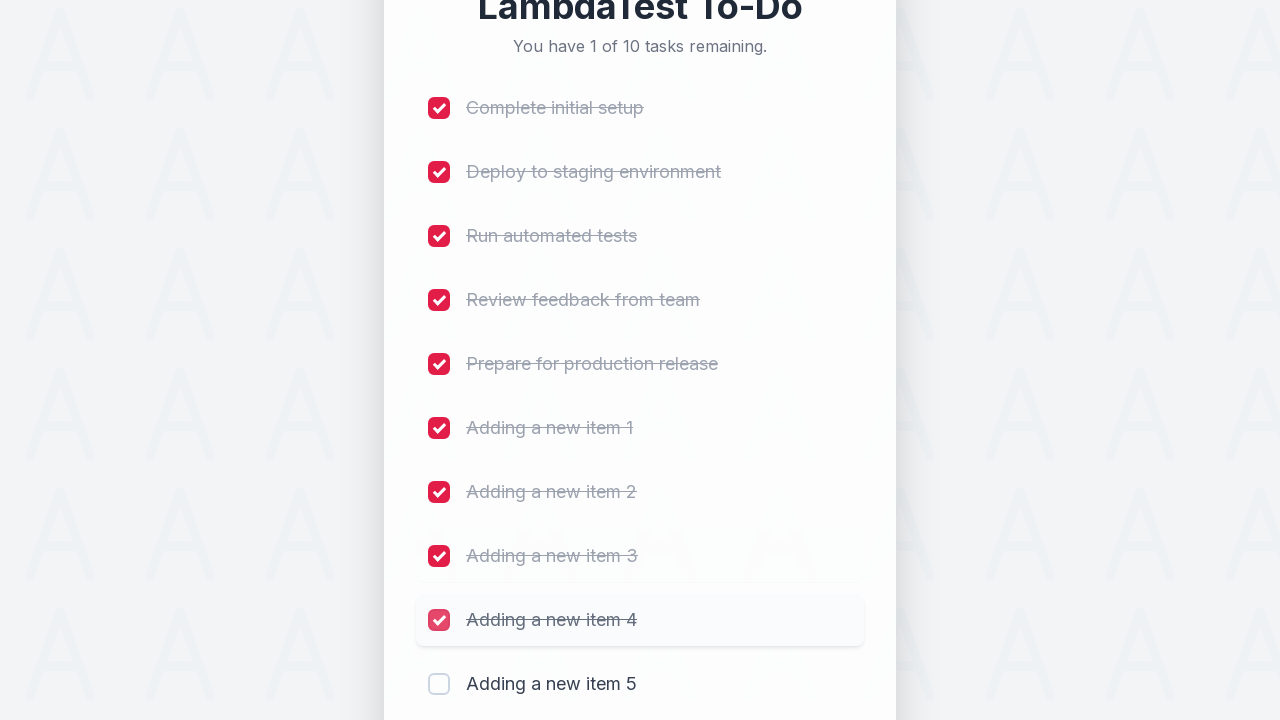

Waited for item 9 completion animation
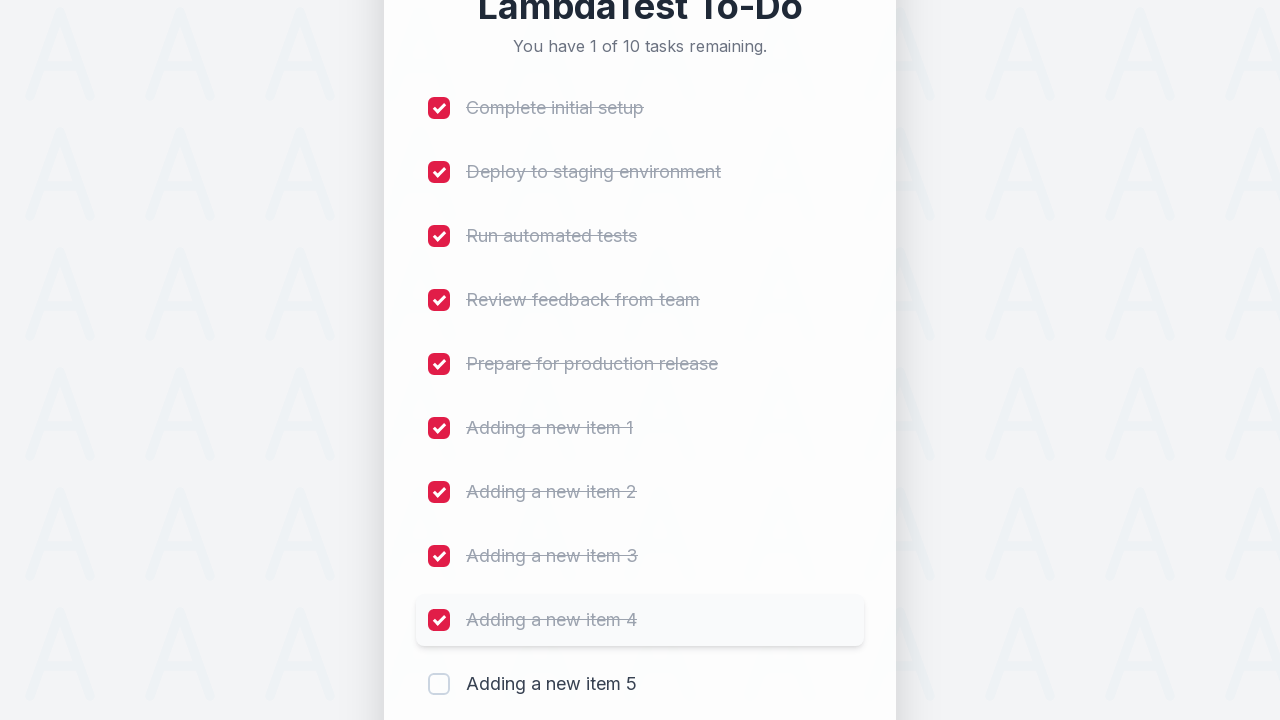

Clicked checkbox to mark item 10 as completed at (439, 684) on (//input[@type='checkbox'])[10]
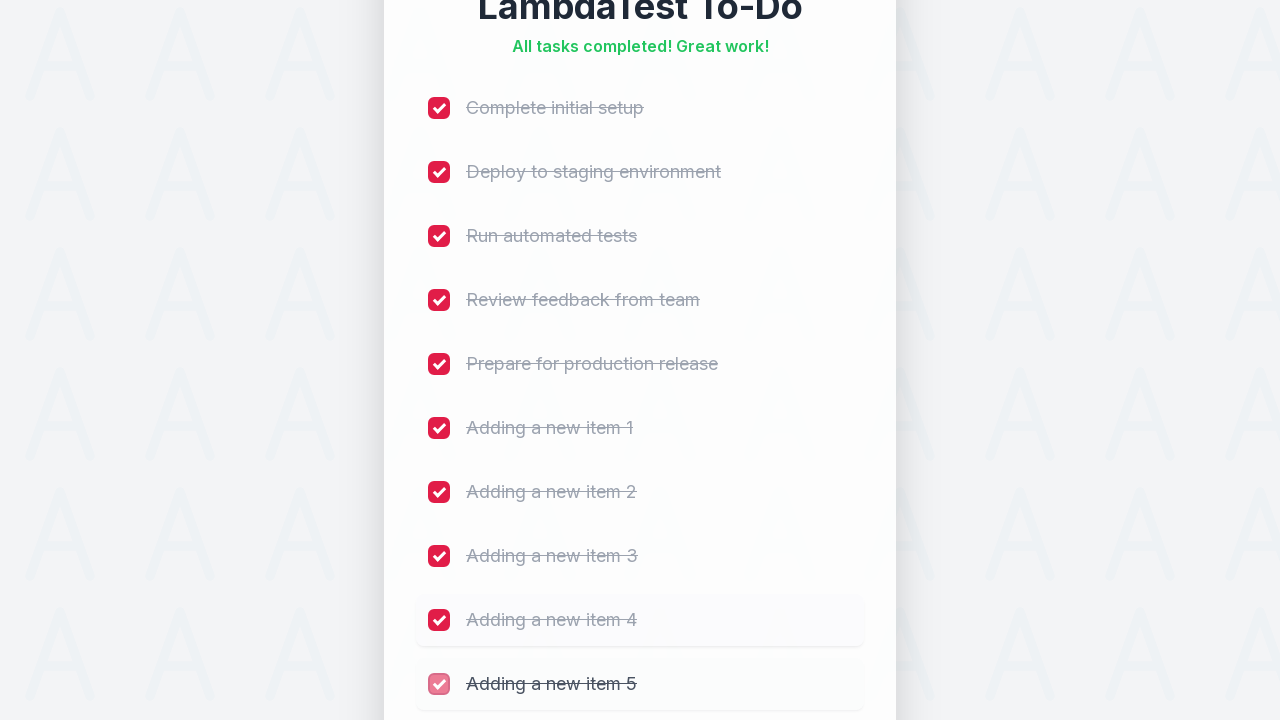

Waited for item 10 completion animation
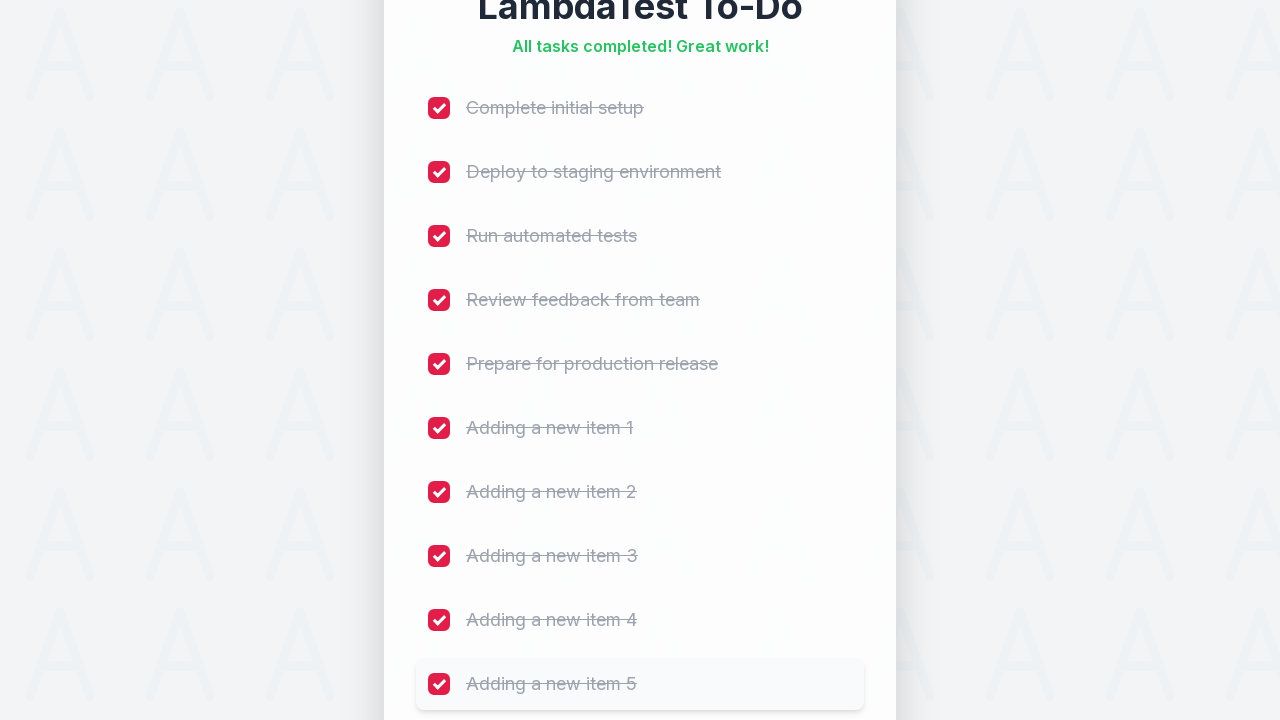

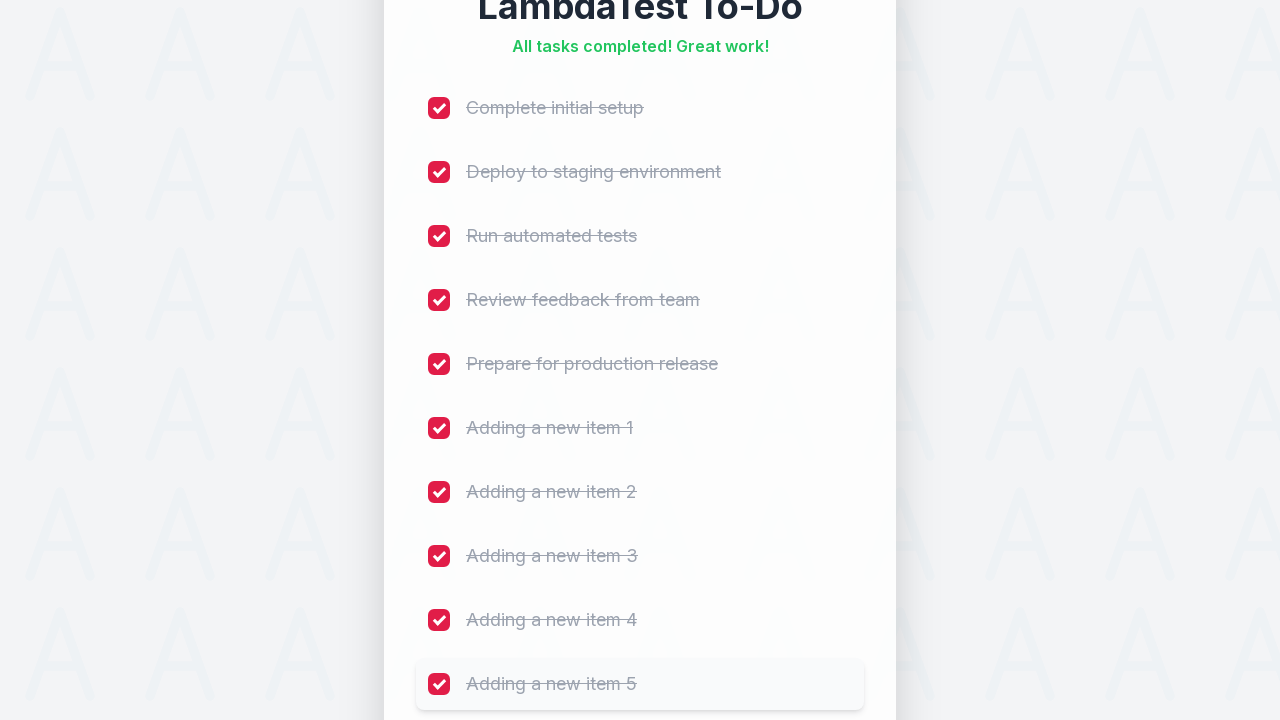